Tests link counting and navigation on a practice automation page, including counting links in the footer and first column, then opening each column link in a new tab and retrieving their titles

Starting URL: https://rahulshettyacademy.com/AutomationPractice/

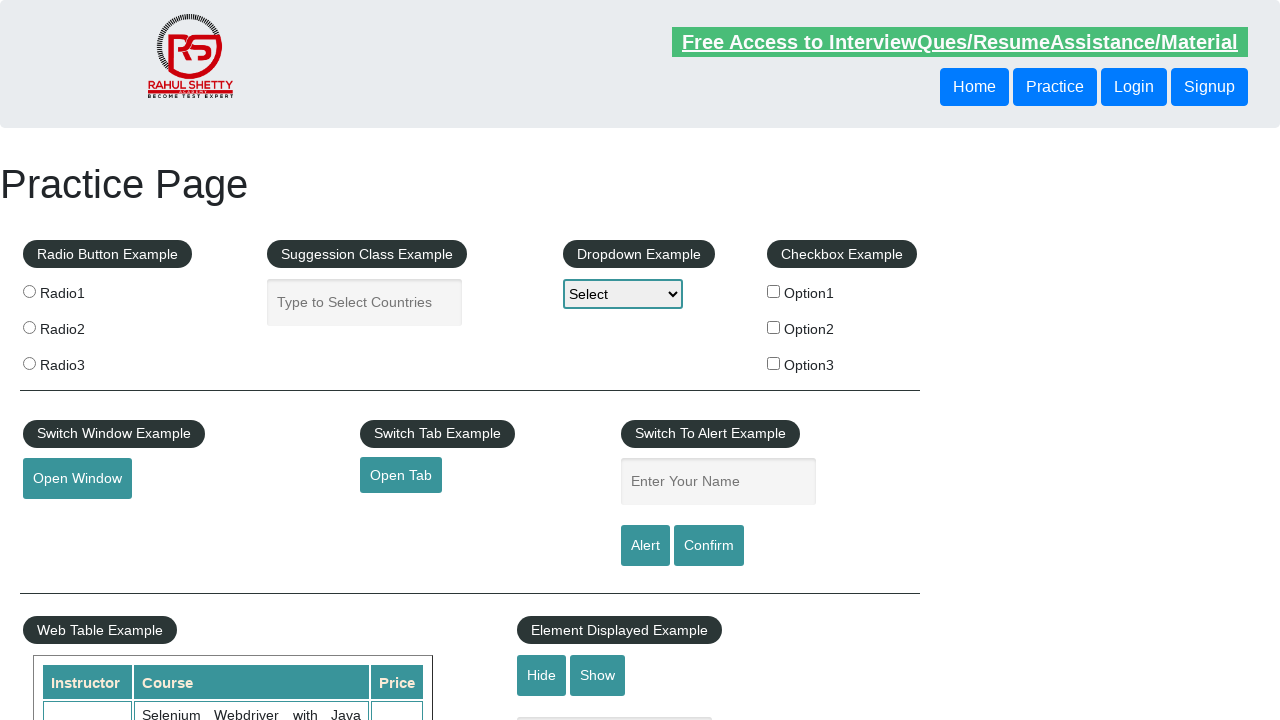

Retrieved all links on the page
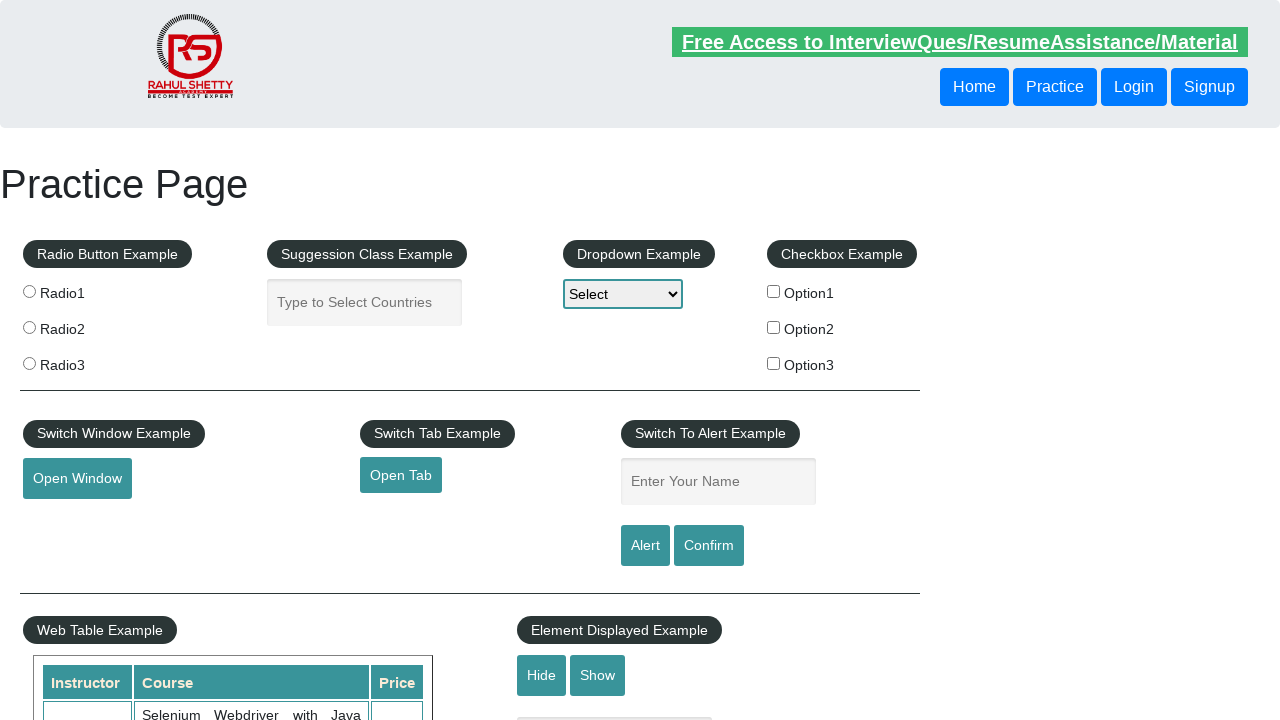

Retrieved footer links - found 20 links
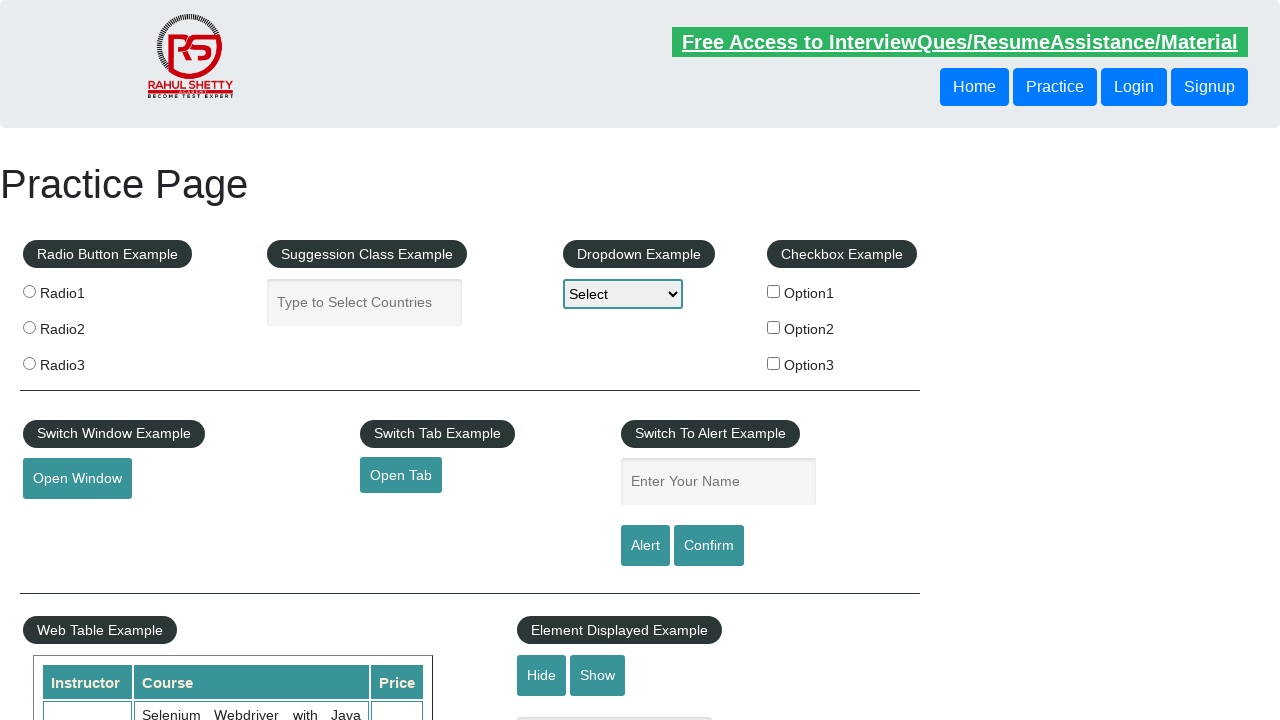

Retrieved first column links - found 20 links
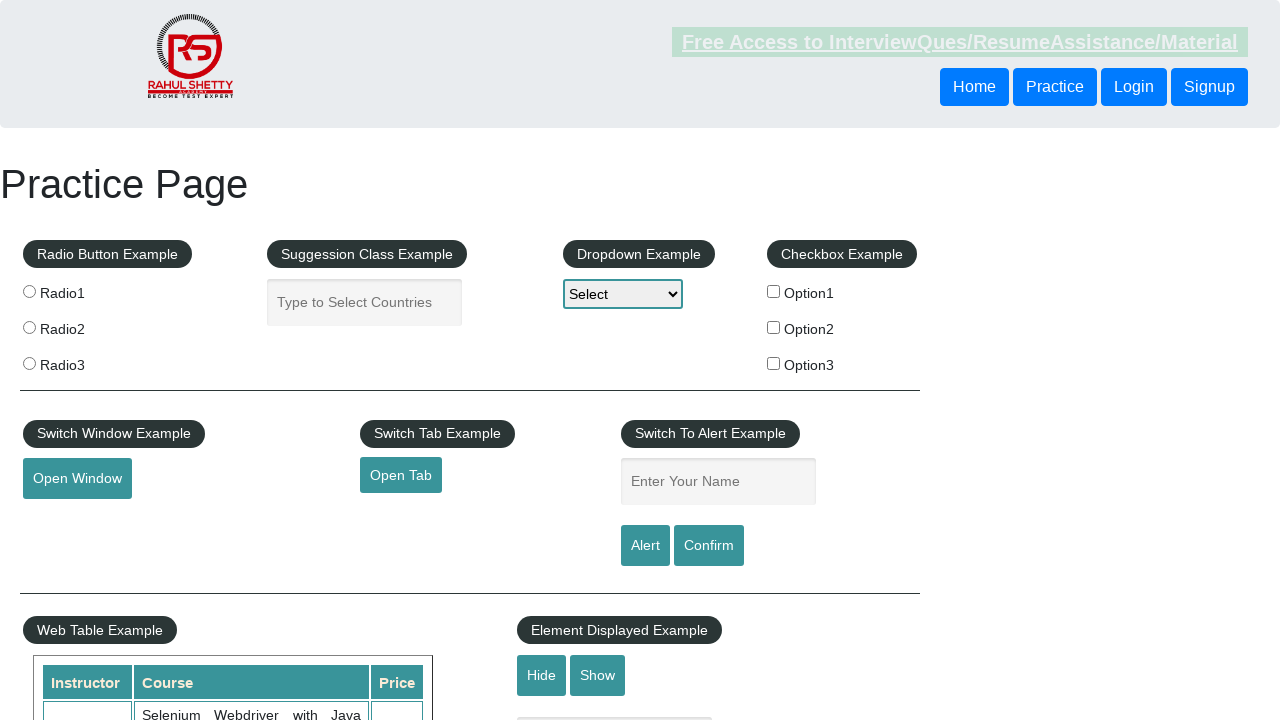

Ctrl+clicked column link 1 to open in new tab at (68, 520) on xpath=//tbody/tr/td/ul//a >> nth=1
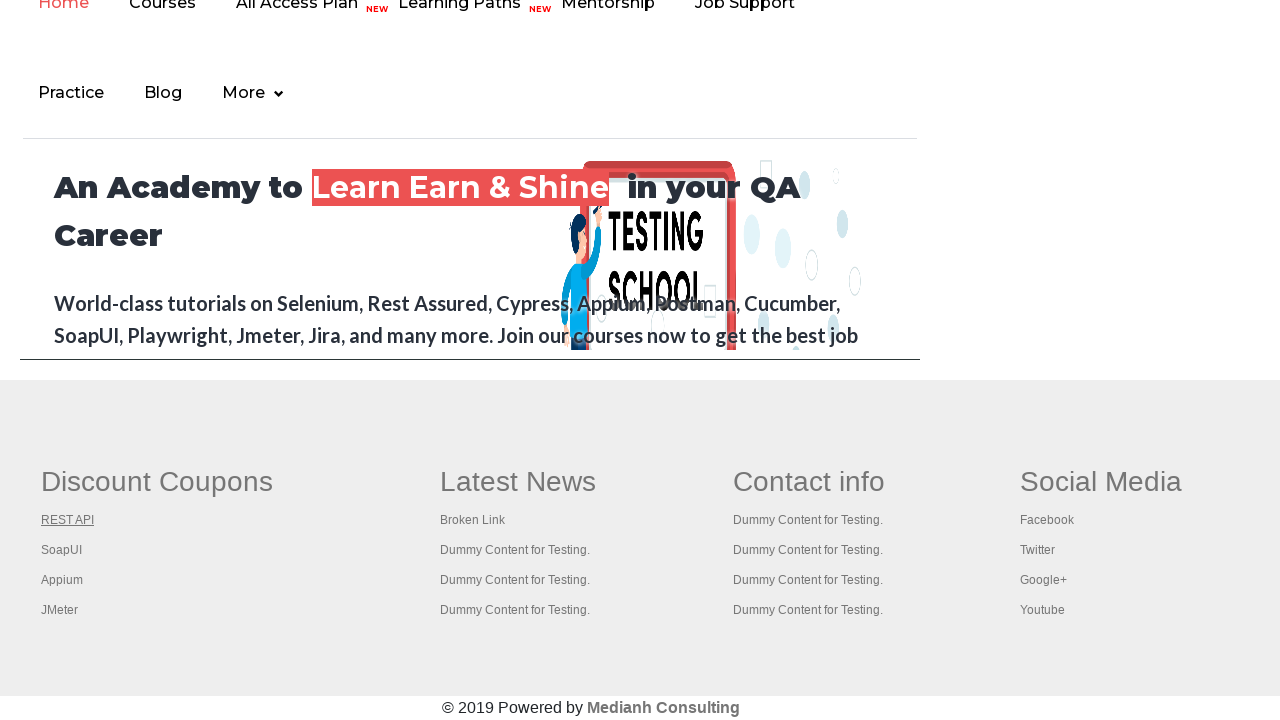

Waited for new tab to open (link 1)
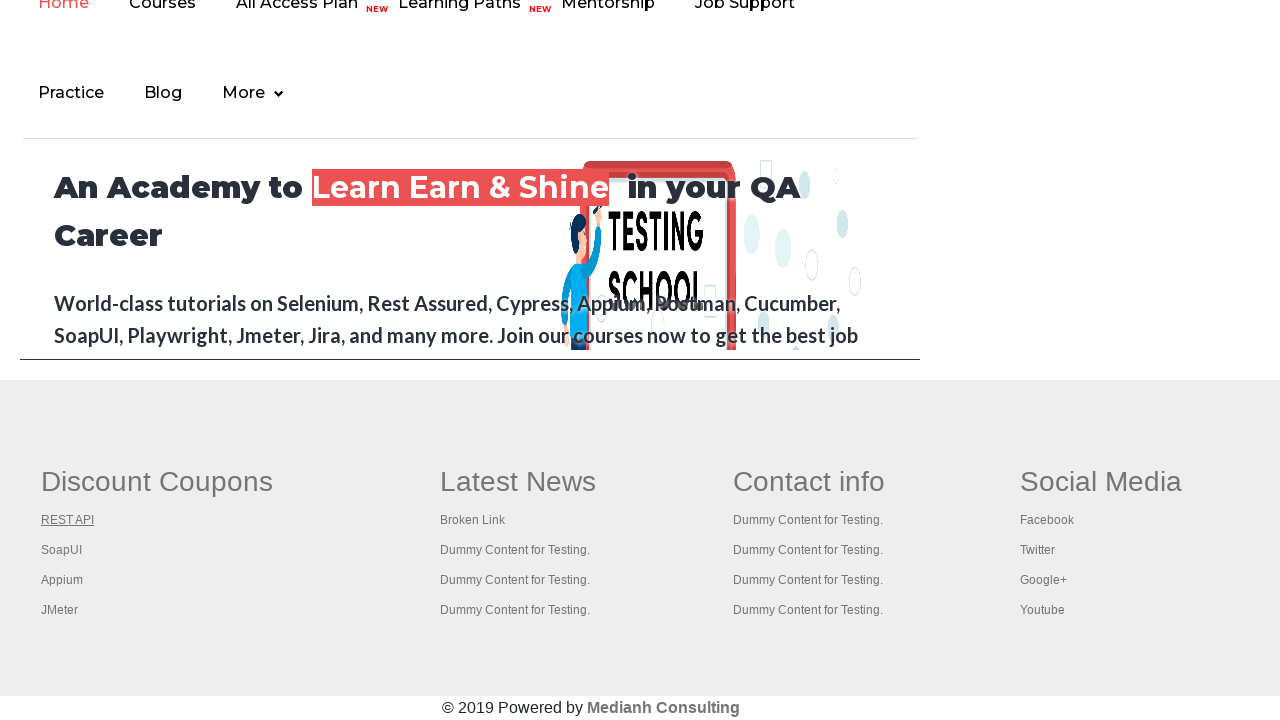

Ctrl+clicked column link 2 to open in new tab at (62, 550) on xpath=//tbody/tr/td/ul//a >> nth=2
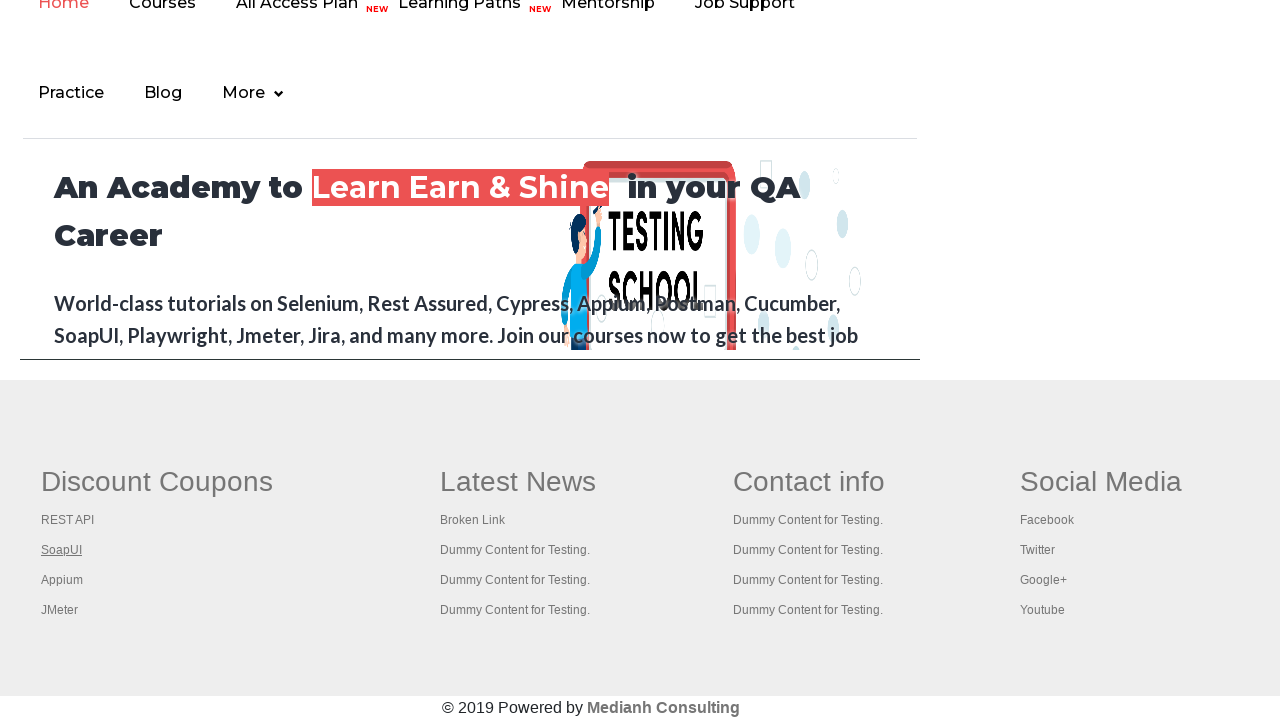

Waited for new tab to open (link 2)
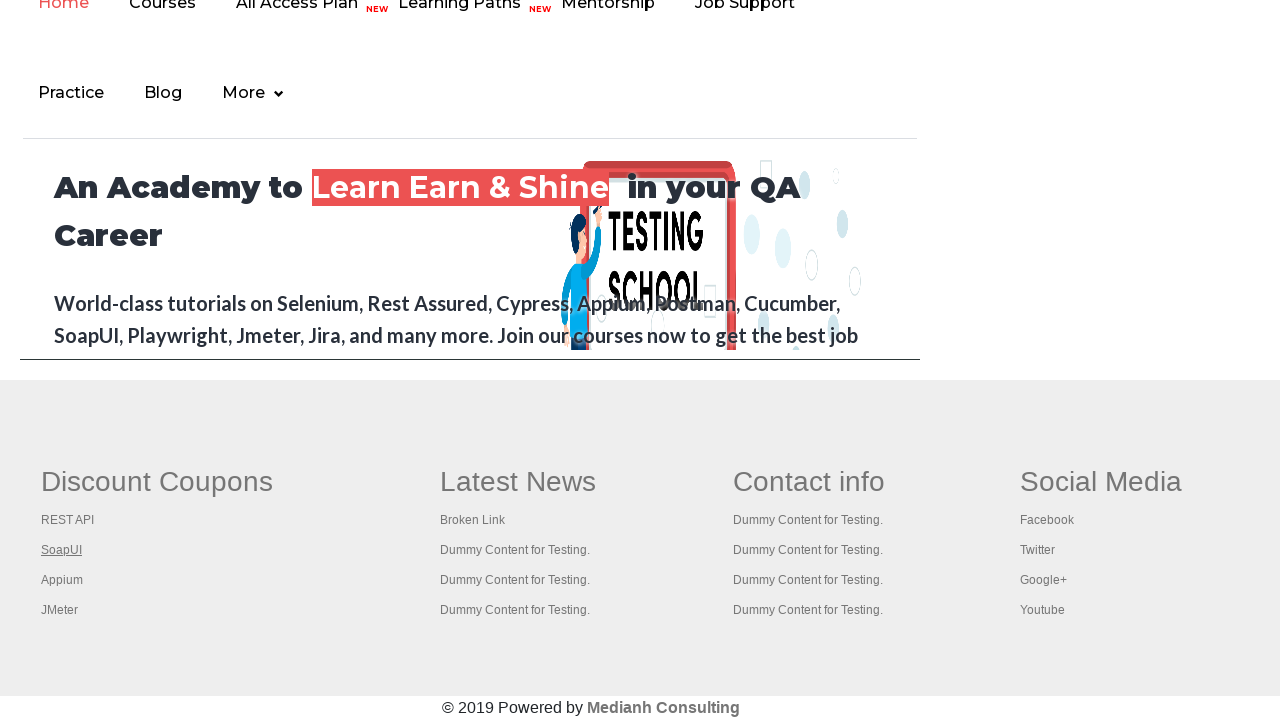

Ctrl+clicked column link 3 to open in new tab at (62, 580) on xpath=//tbody/tr/td/ul//a >> nth=3
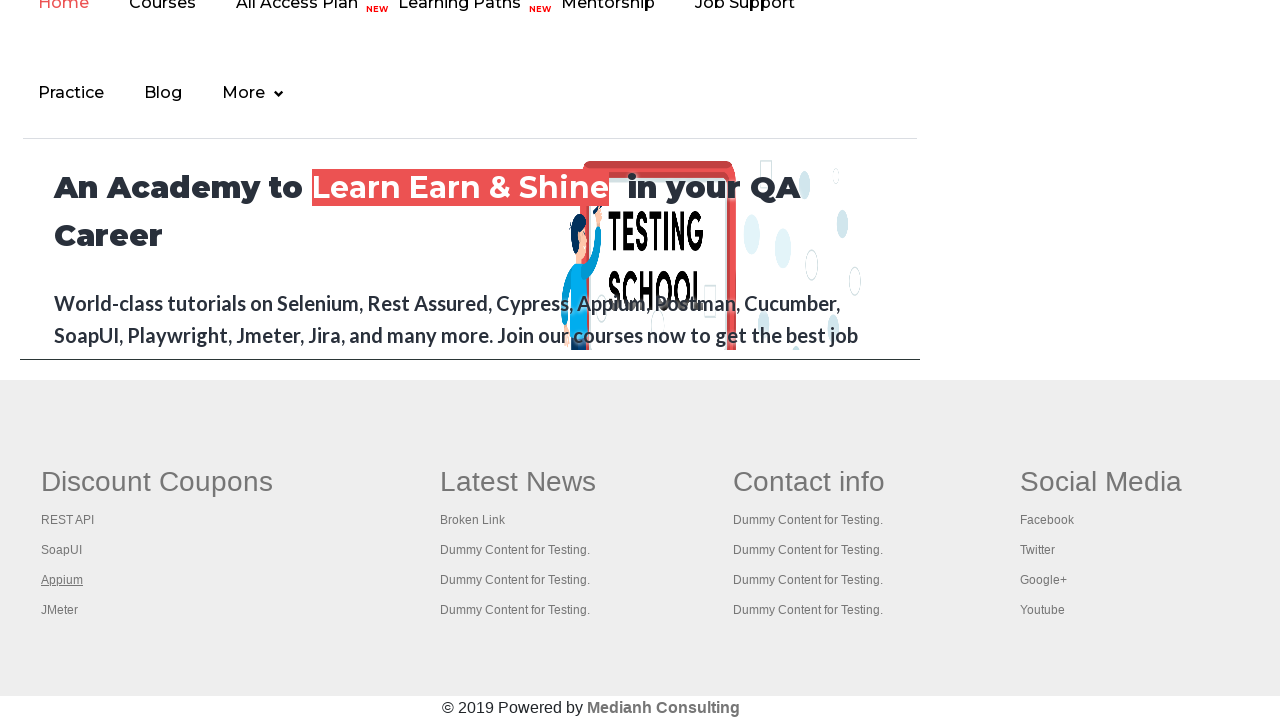

Waited for new tab to open (link 3)
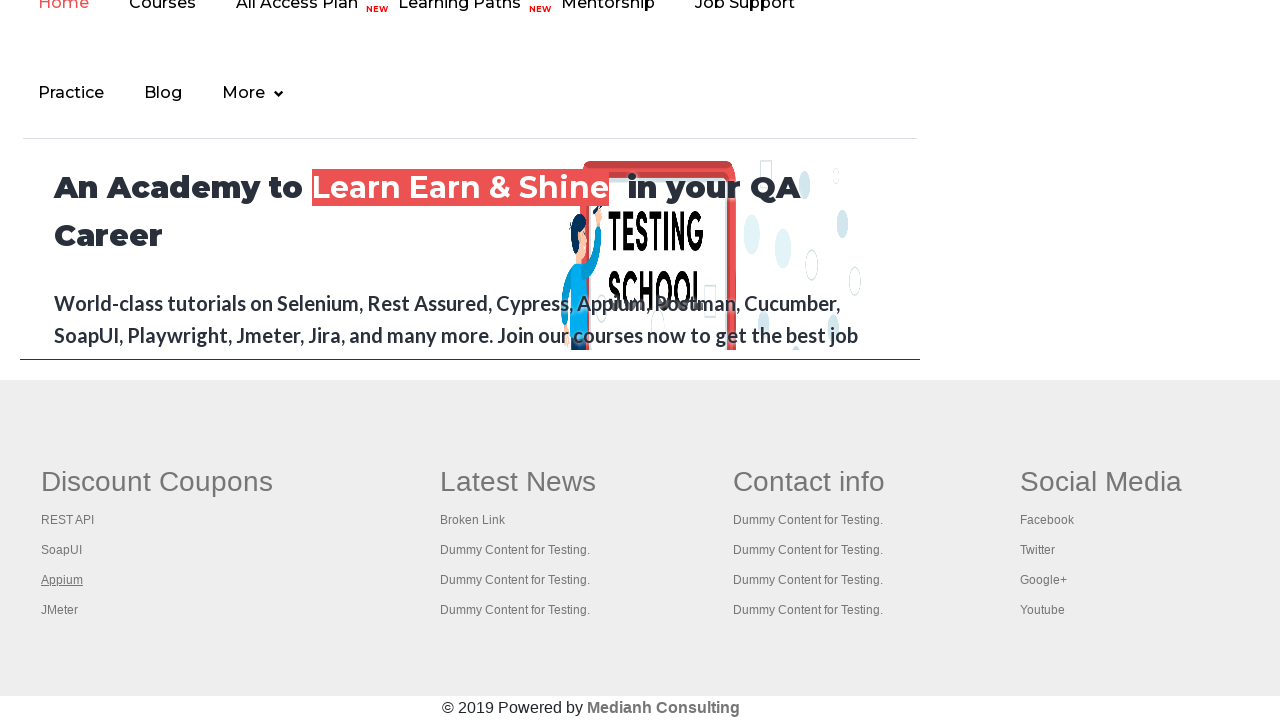

Ctrl+clicked column link 4 to open in new tab at (60, 610) on xpath=//tbody/tr/td/ul//a >> nth=4
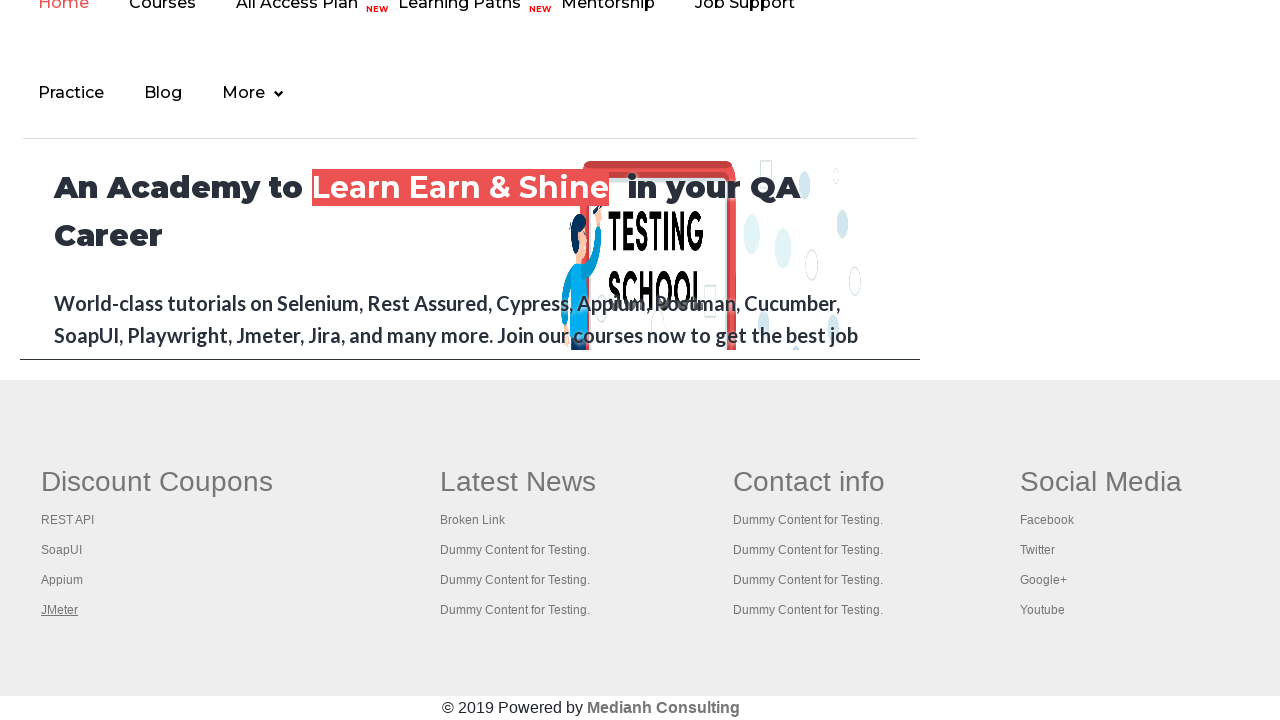

Waited for new tab to open (link 4)
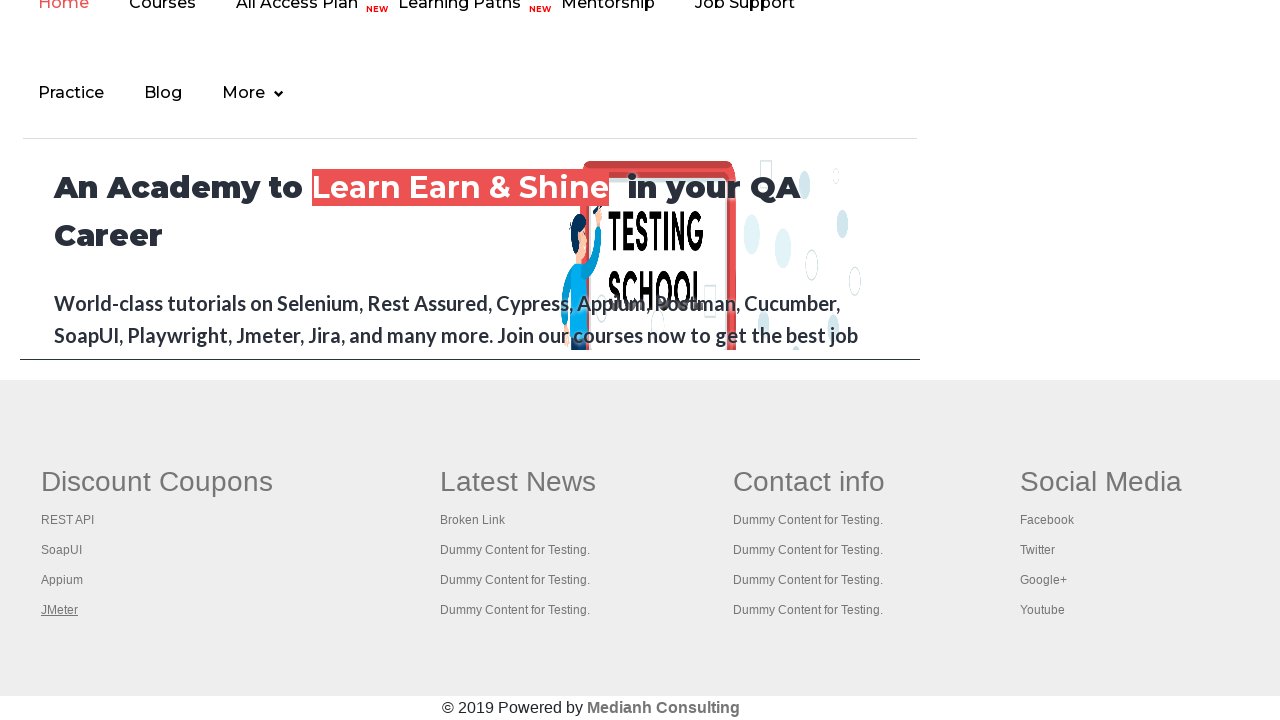

Ctrl+clicked column link 5 to open in new tab at (518, 482) on xpath=//tbody/tr/td/ul//a >> nth=5
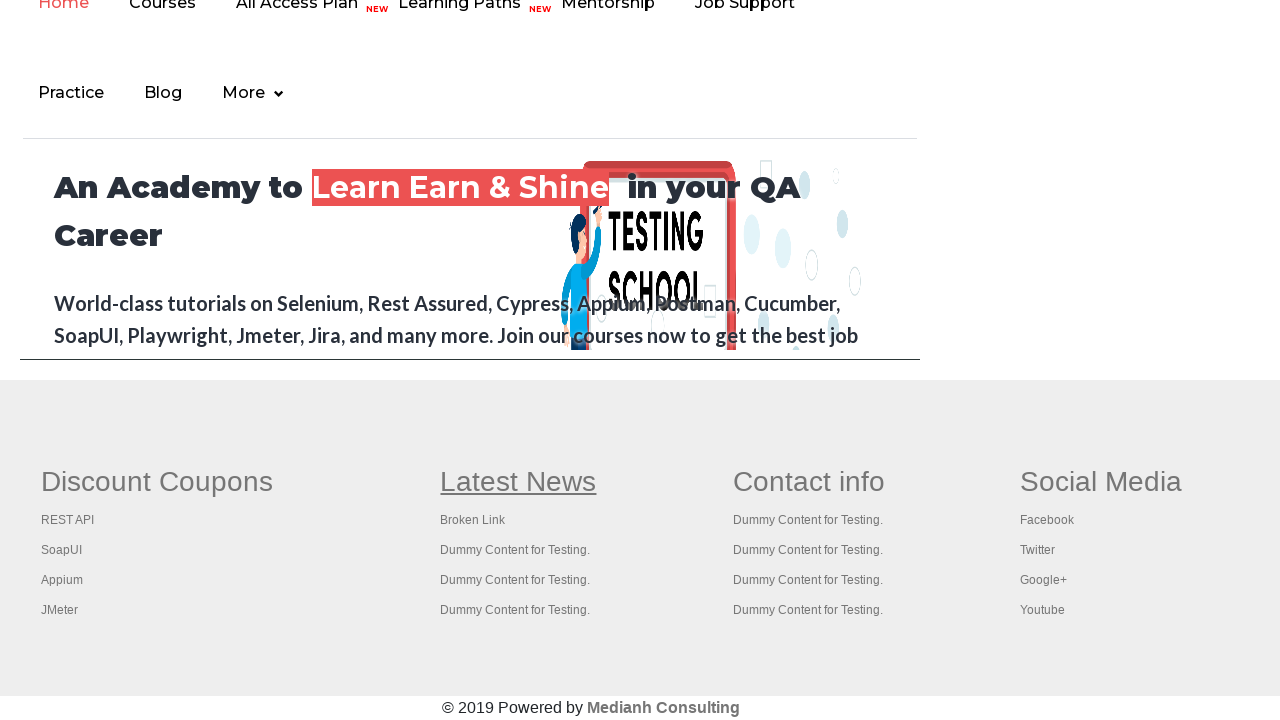

Waited for new tab to open (link 5)
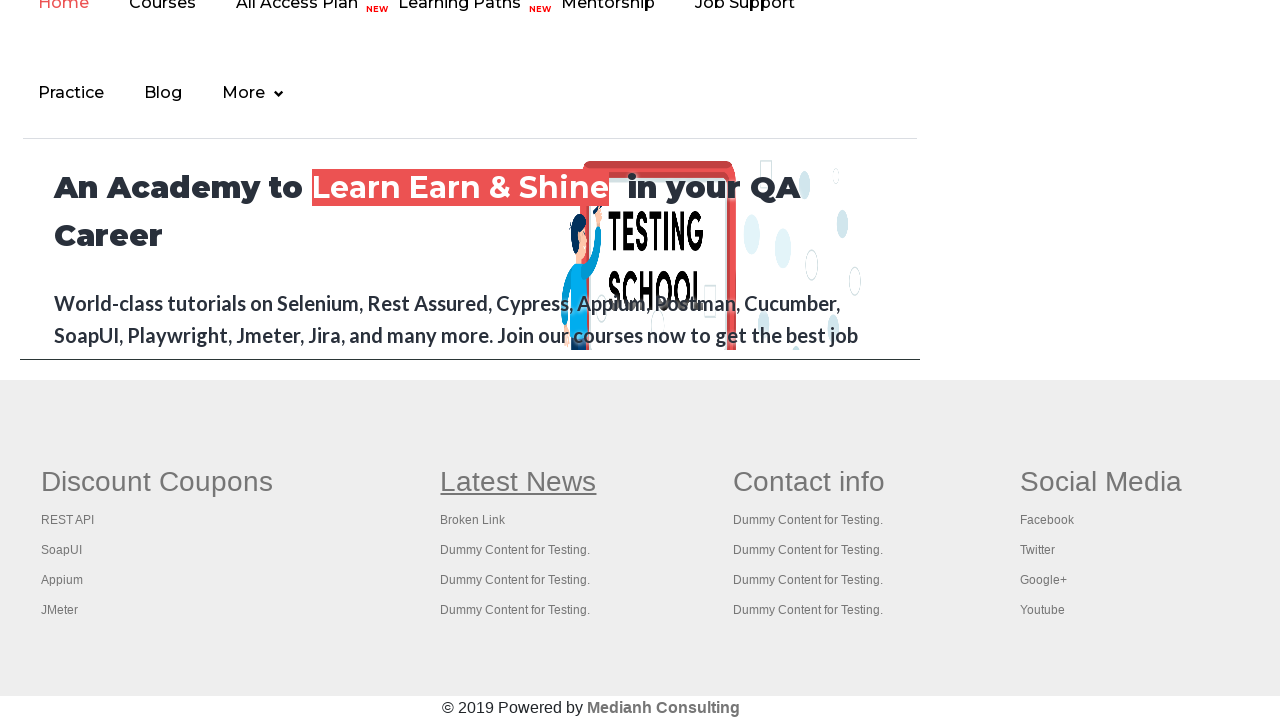

Ctrl+clicked column link 6 to open in new tab at (473, 520) on xpath=//tbody/tr/td/ul//a >> nth=6
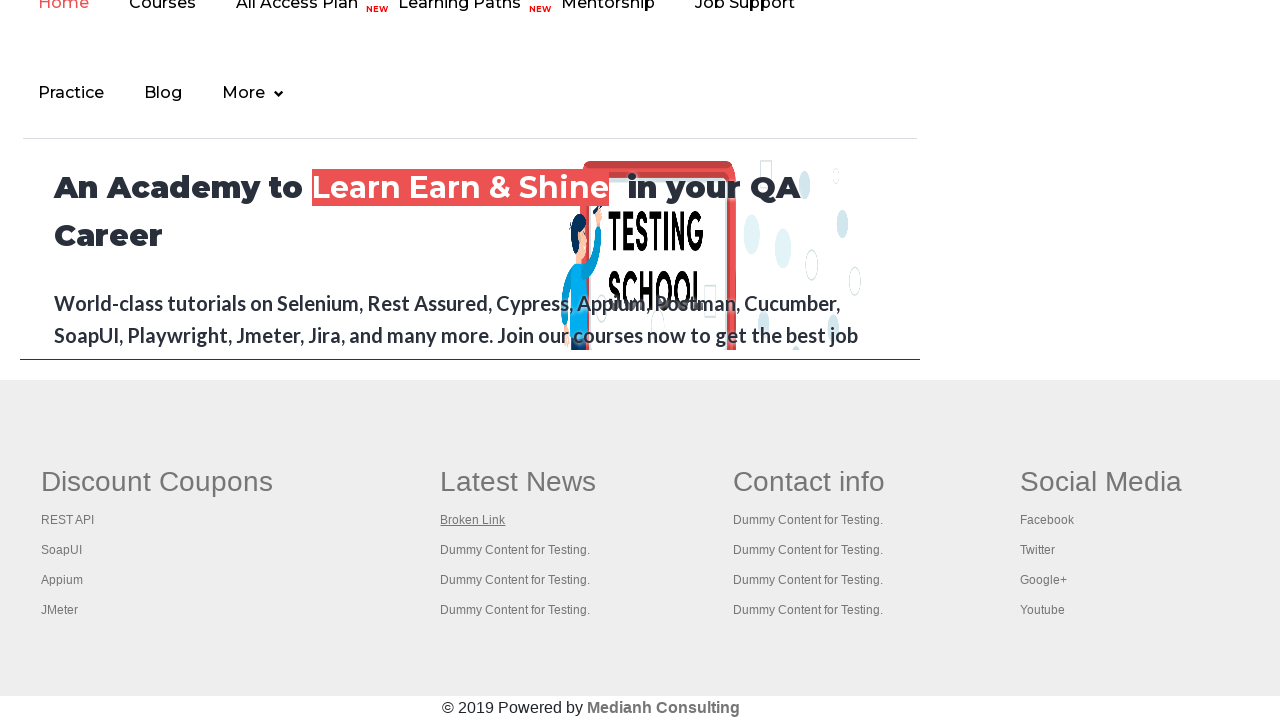

Waited for new tab to open (link 6)
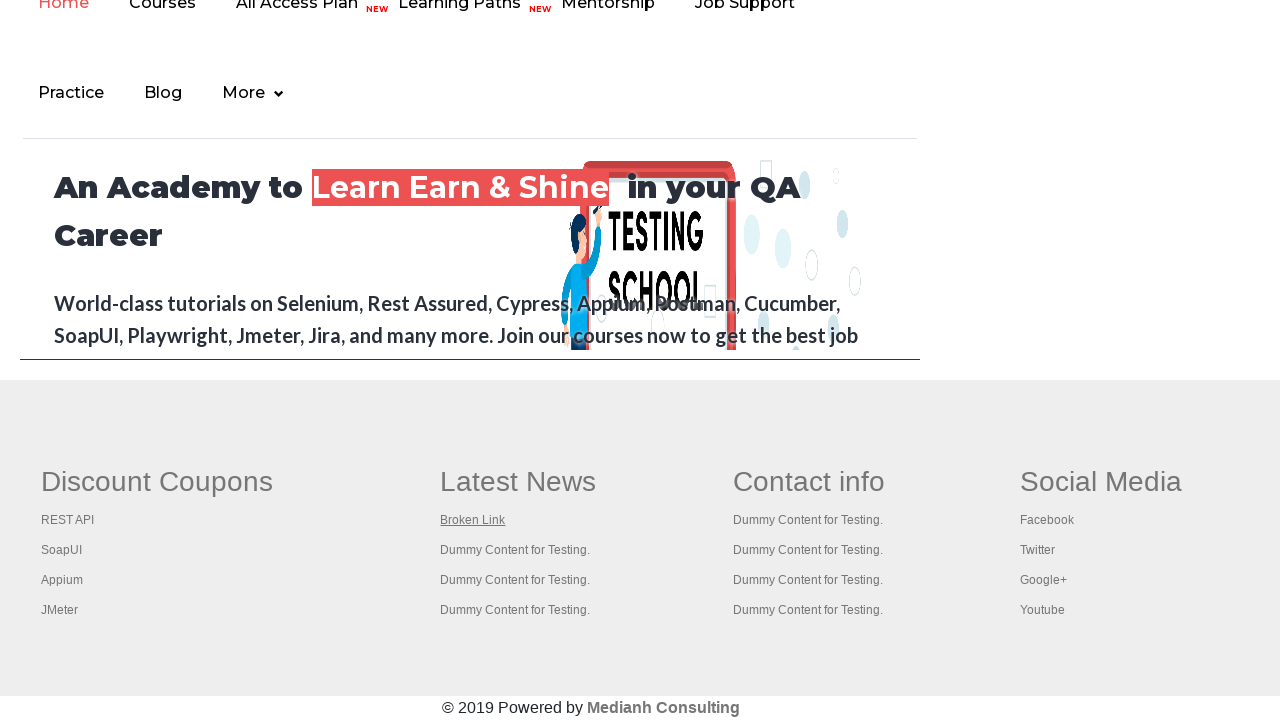

Ctrl+clicked column link 7 to open in new tab at (515, 550) on xpath=//tbody/tr/td/ul//a >> nth=7
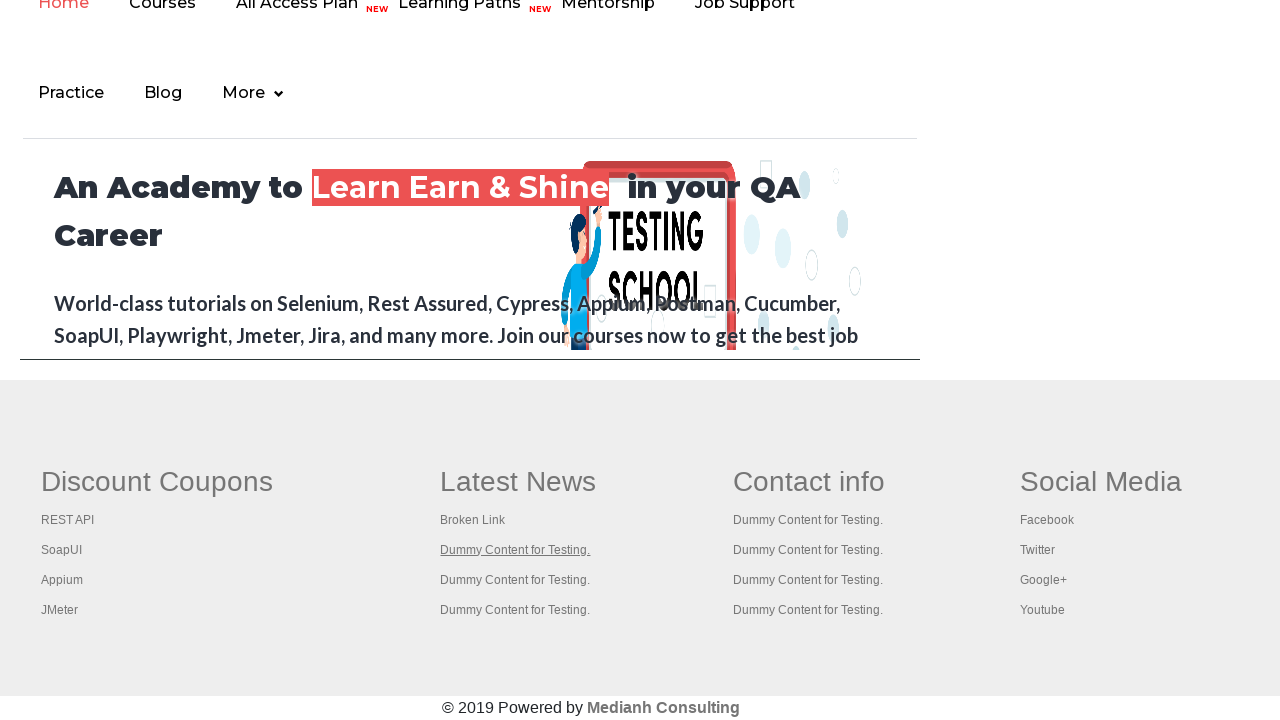

Waited for new tab to open (link 7)
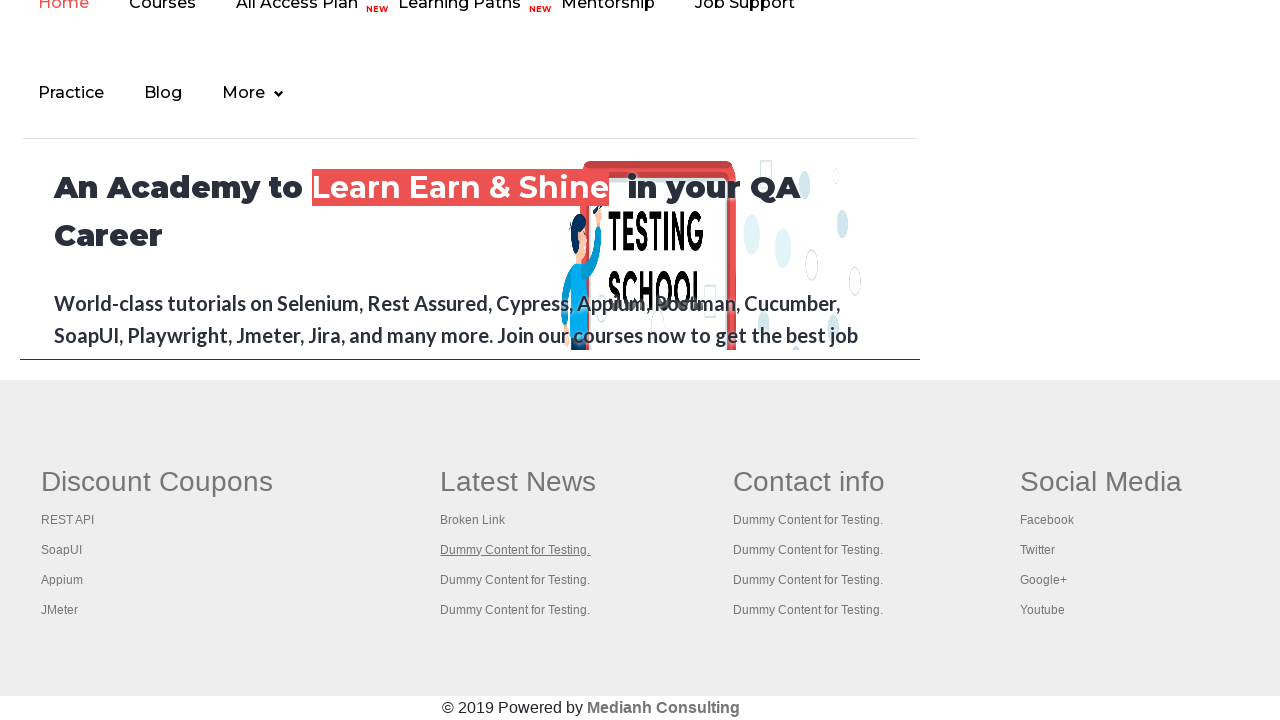

Ctrl+clicked column link 8 to open in new tab at (515, 580) on xpath=//tbody/tr/td/ul//a >> nth=8
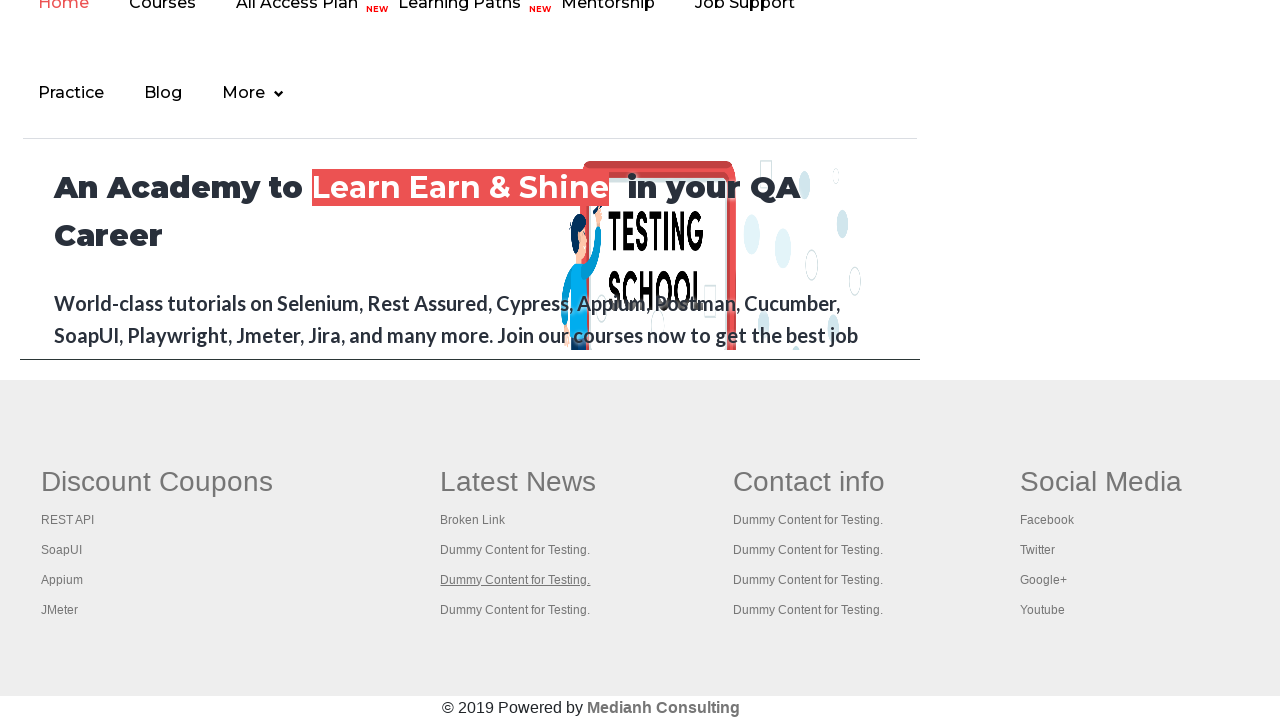

Waited for new tab to open (link 8)
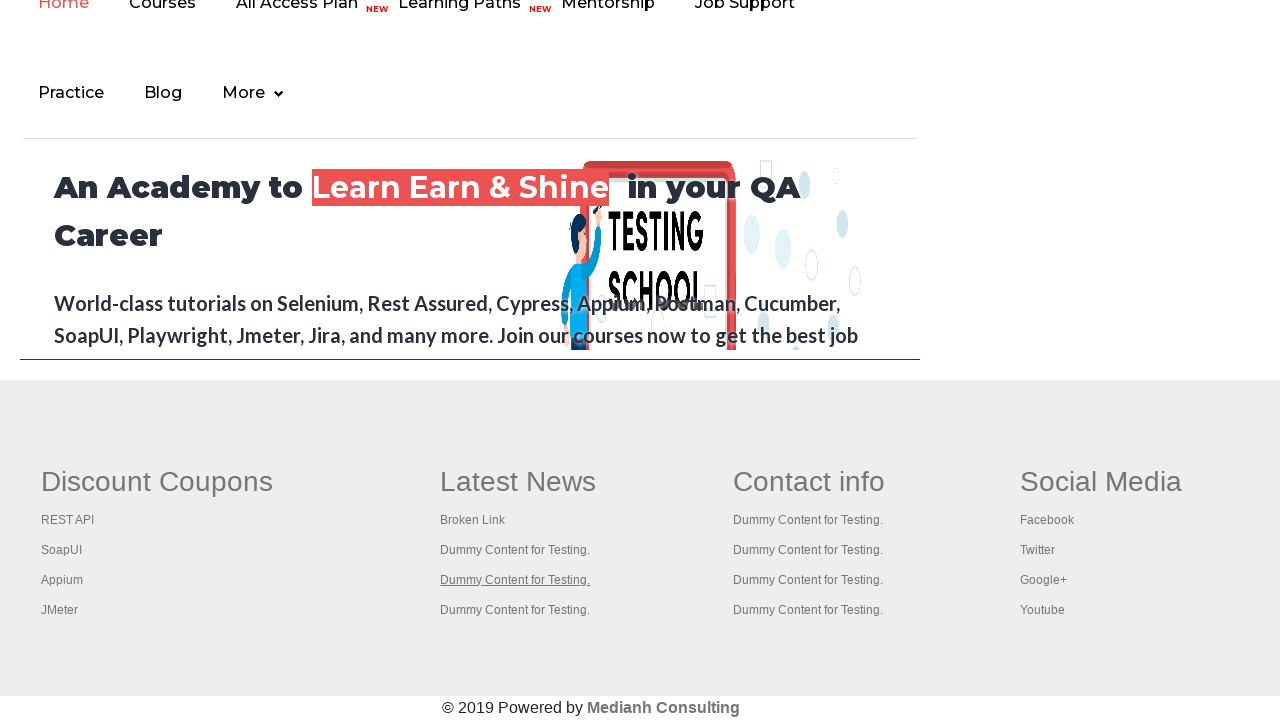

Ctrl+clicked column link 9 to open in new tab at (515, 610) on xpath=//tbody/tr/td/ul//a >> nth=9
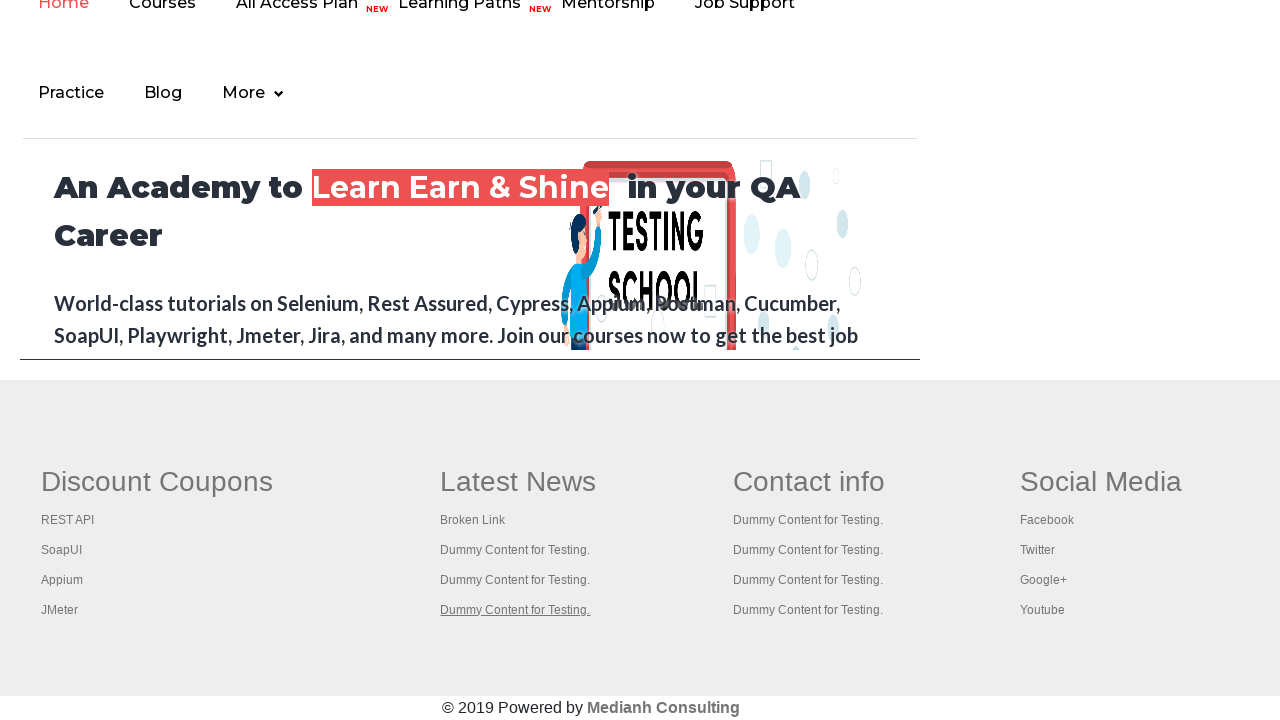

Waited for new tab to open (link 9)
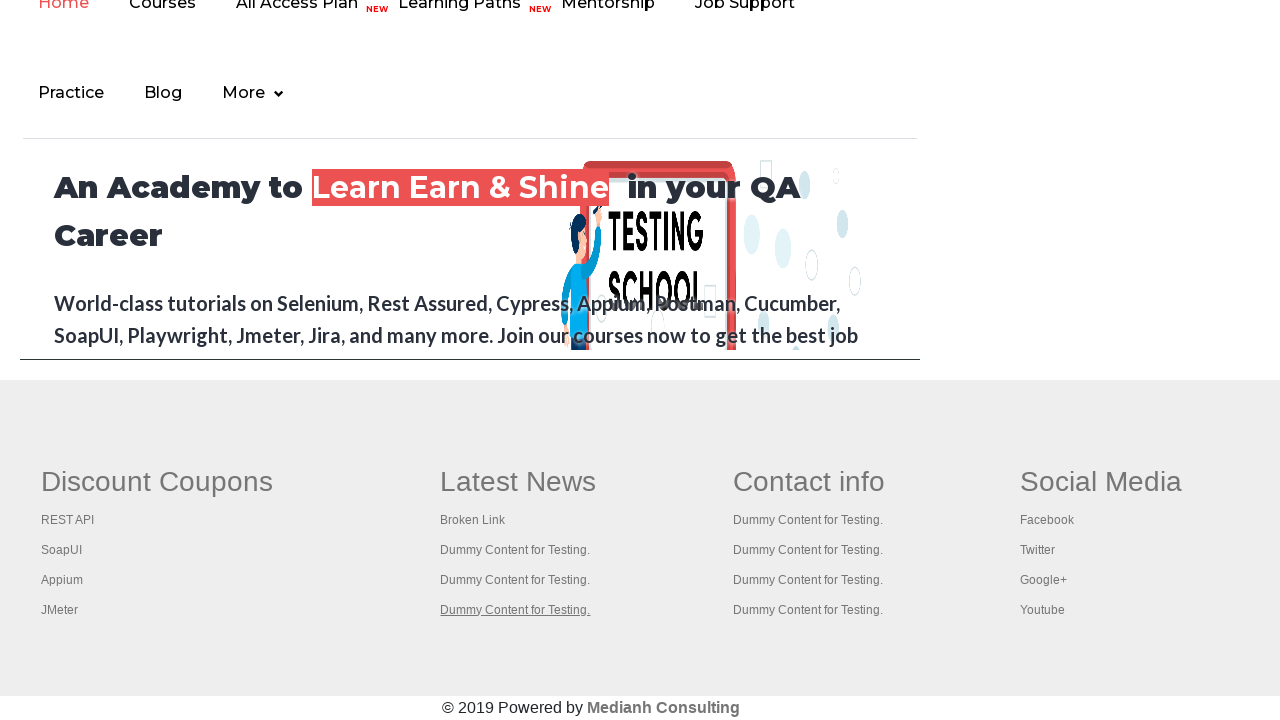

Ctrl+clicked column link 10 to open in new tab at (809, 482) on xpath=//tbody/tr/td/ul//a >> nth=10
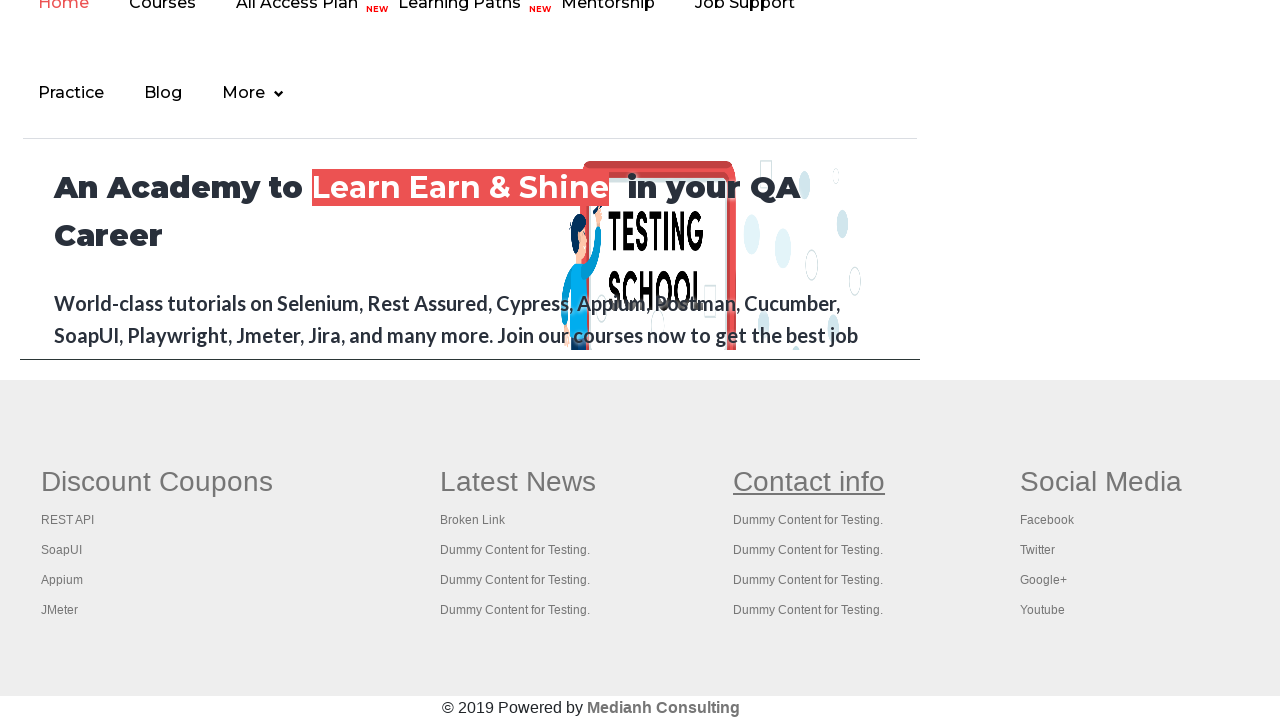

Waited for new tab to open (link 10)
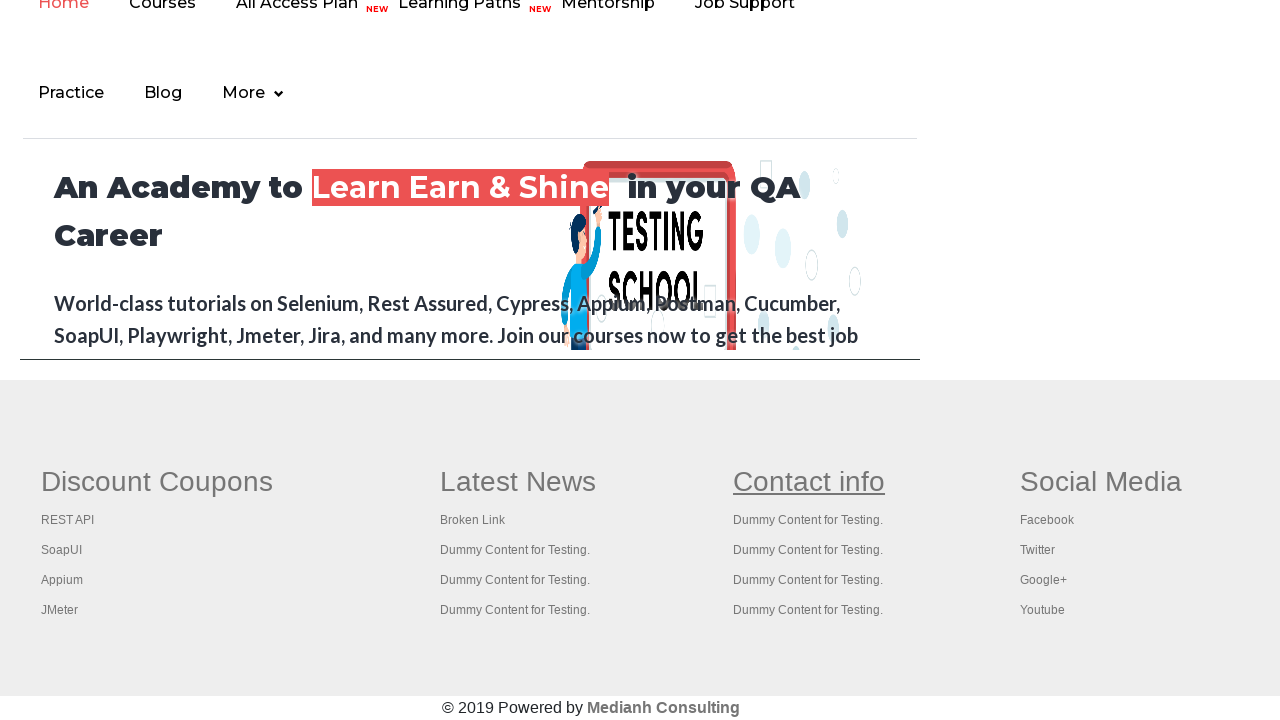

Ctrl+clicked column link 11 to open in new tab at (808, 520) on xpath=//tbody/tr/td/ul//a >> nth=11
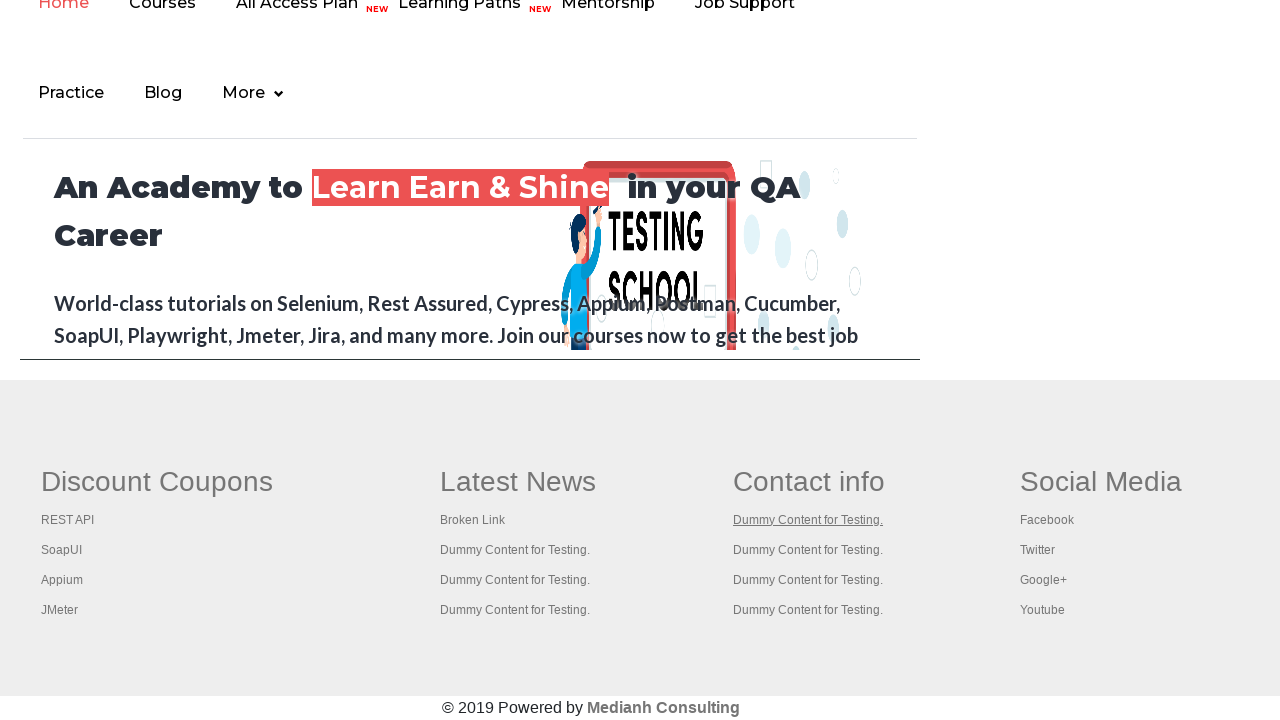

Waited for new tab to open (link 11)
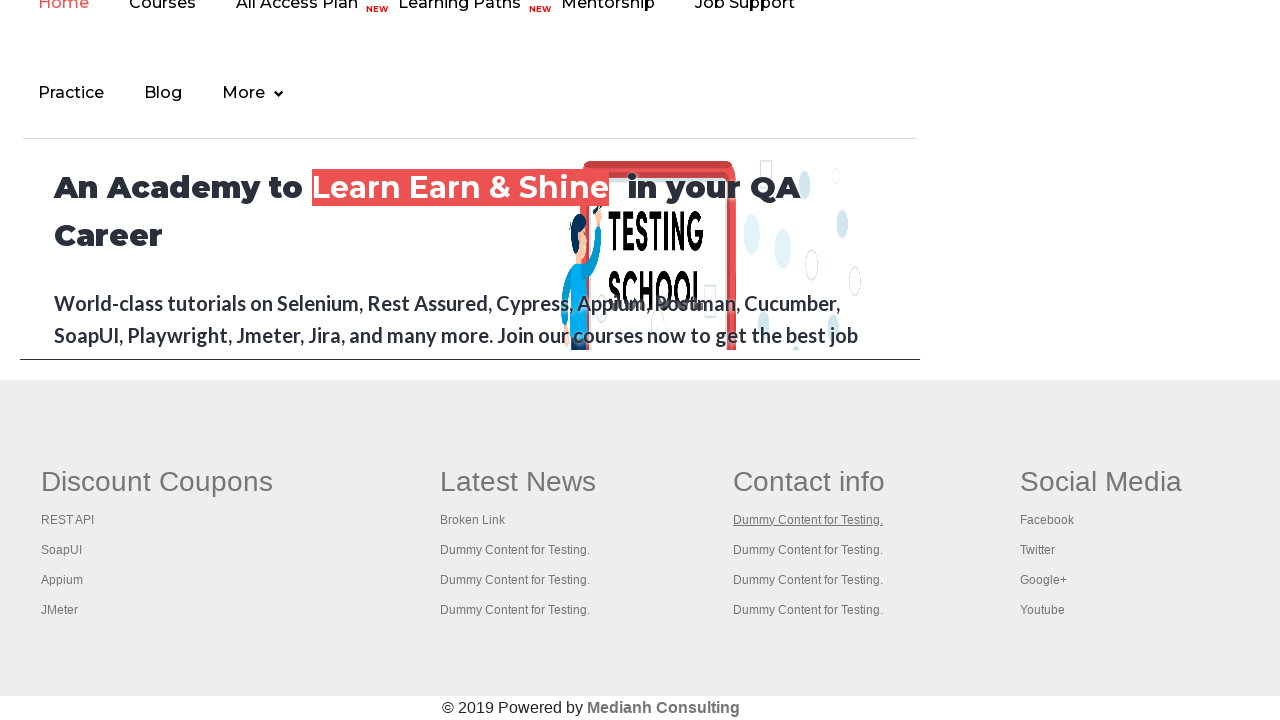

Ctrl+clicked column link 12 to open in new tab at (808, 550) on xpath=//tbody/tr/td/ul//a >> nth=12
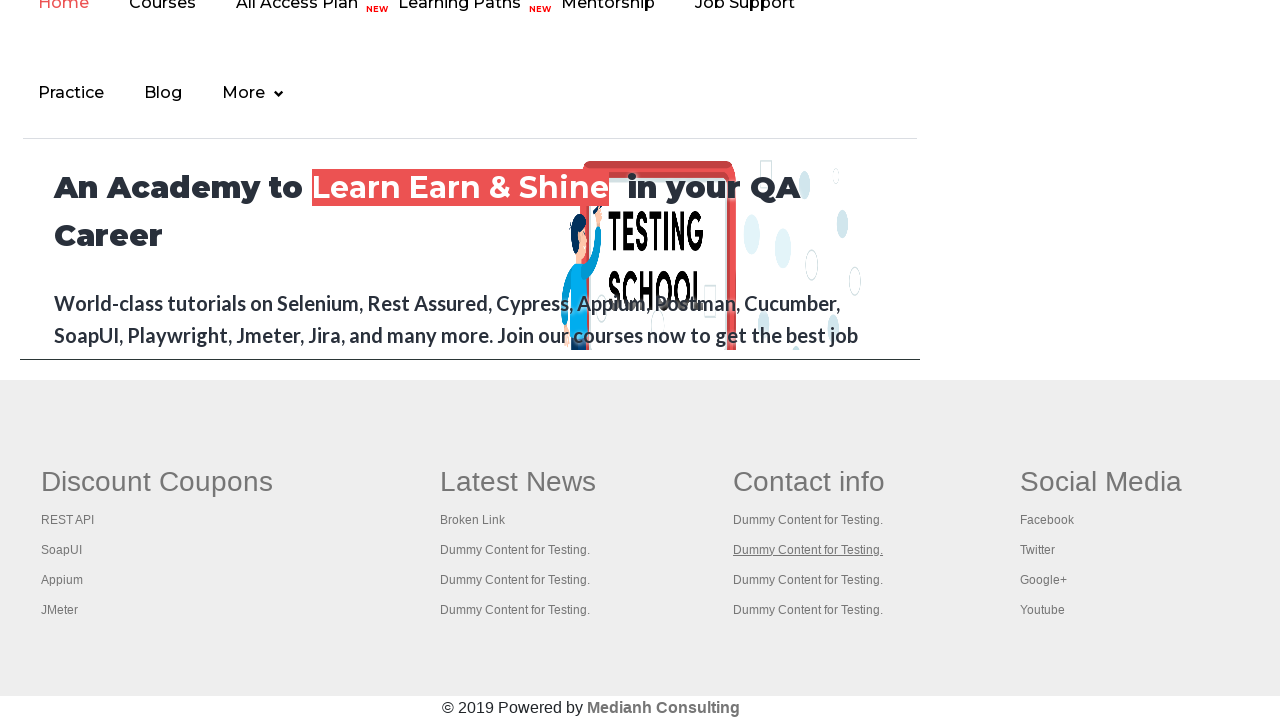

Waited for new tab to open (link 12)
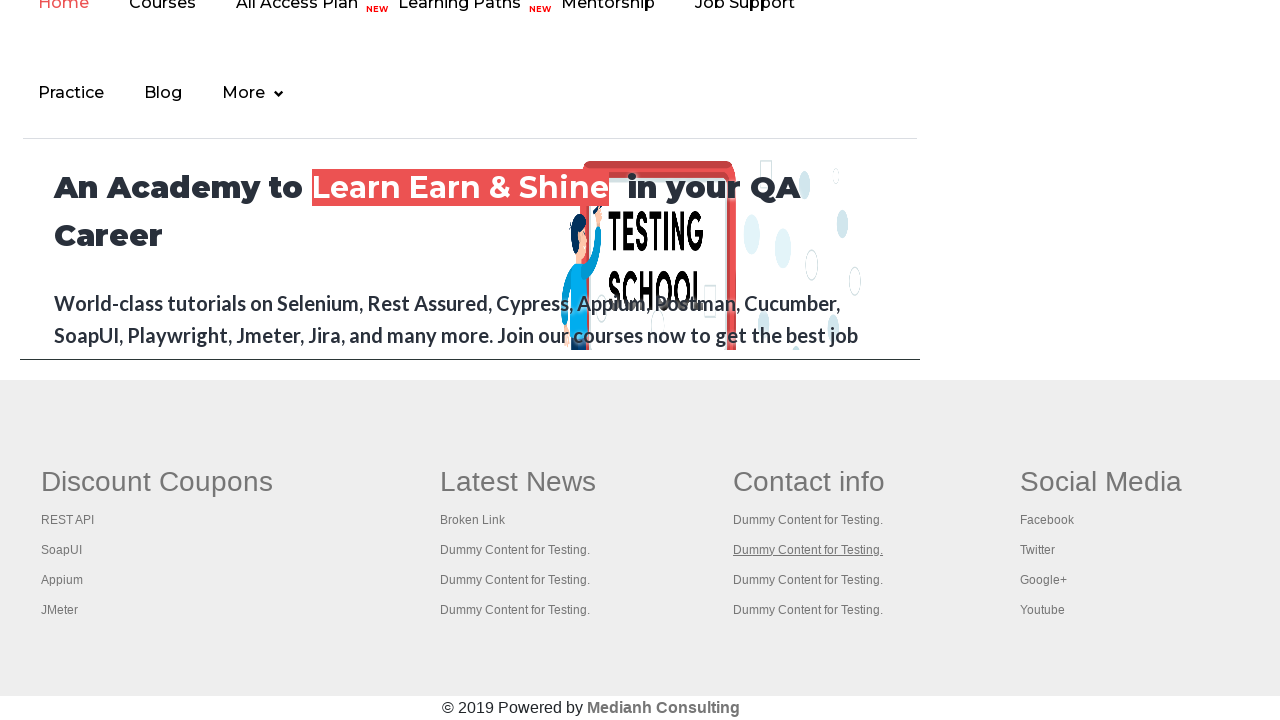

Ctrl+clicked column link 13 to open in new tab at (808, 580) on xpath=//tbody/tr/td/ul//a >> nth=13
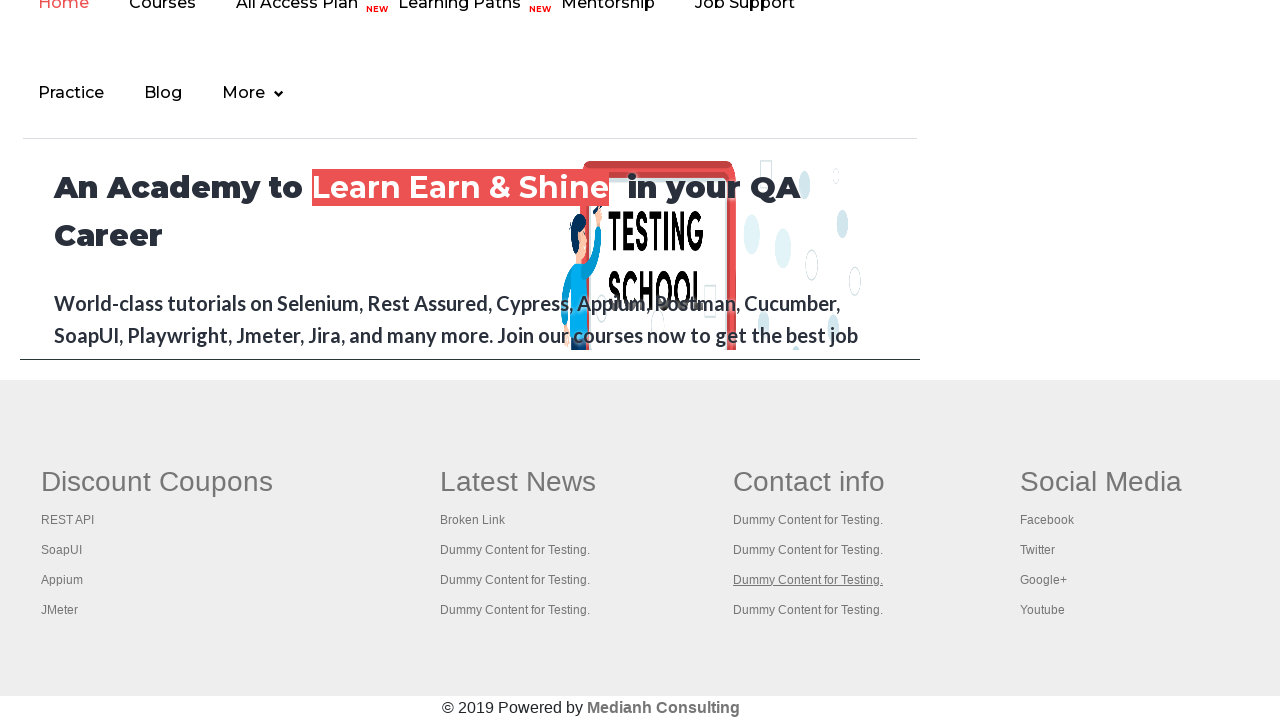

Waited for new tab to open (link 13)
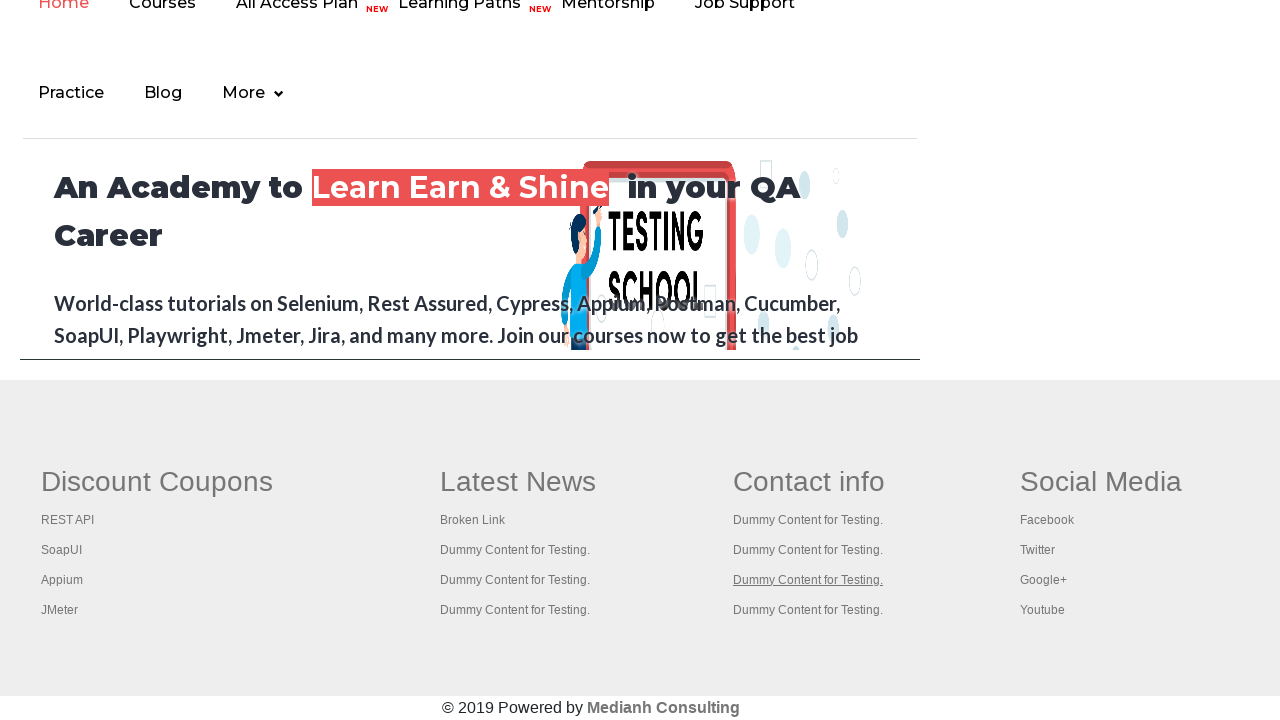

Ctrl+clicked column link 14 to open in new tab at (808, 610) on xpath=//tbody/tr/td/ul//a >> nth=14
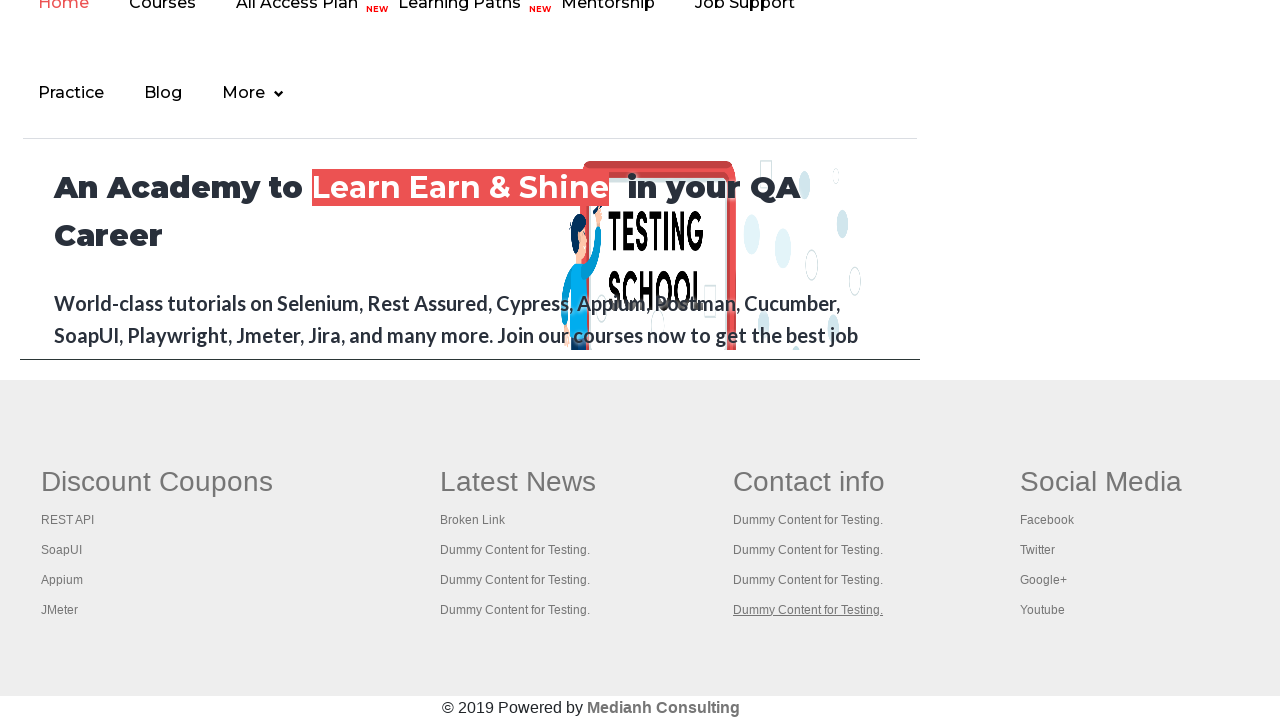

Waited for new tab to open (link 14)
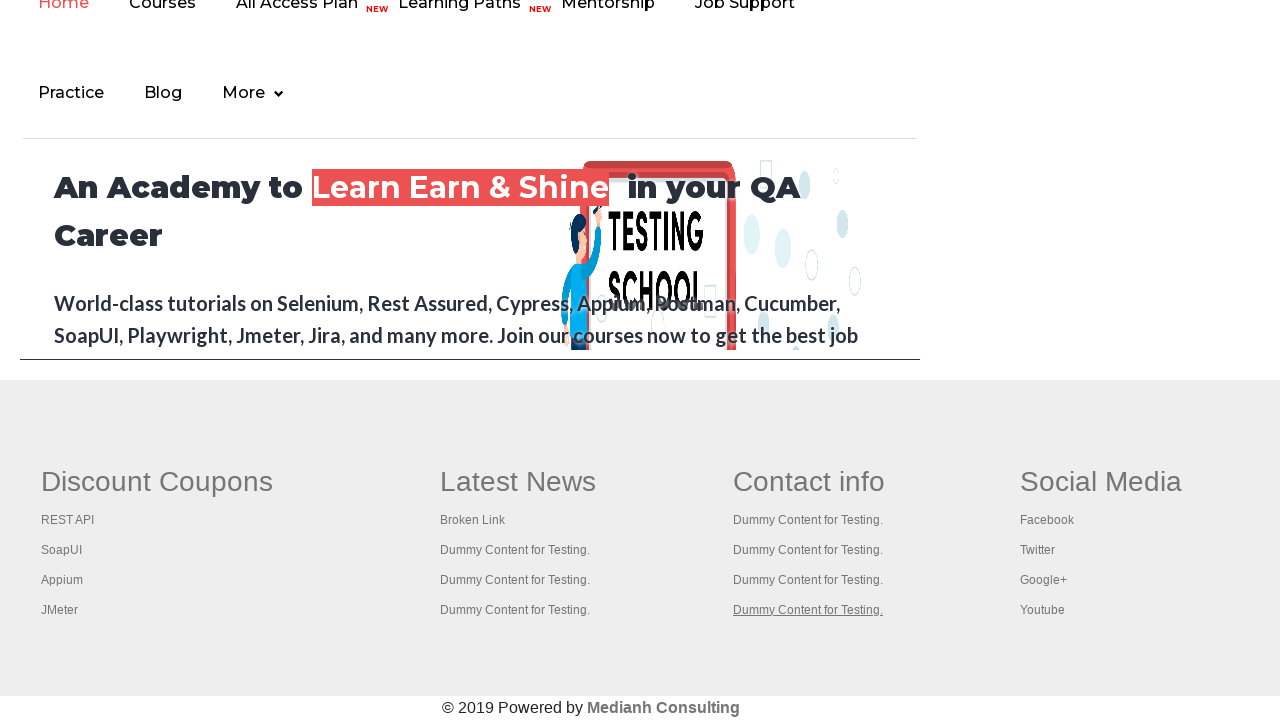

Ctrl+clicked column link 15 to open in new tab at (1101, 482) on xpath=//tbody/tr/td/ul//a >> nth=15
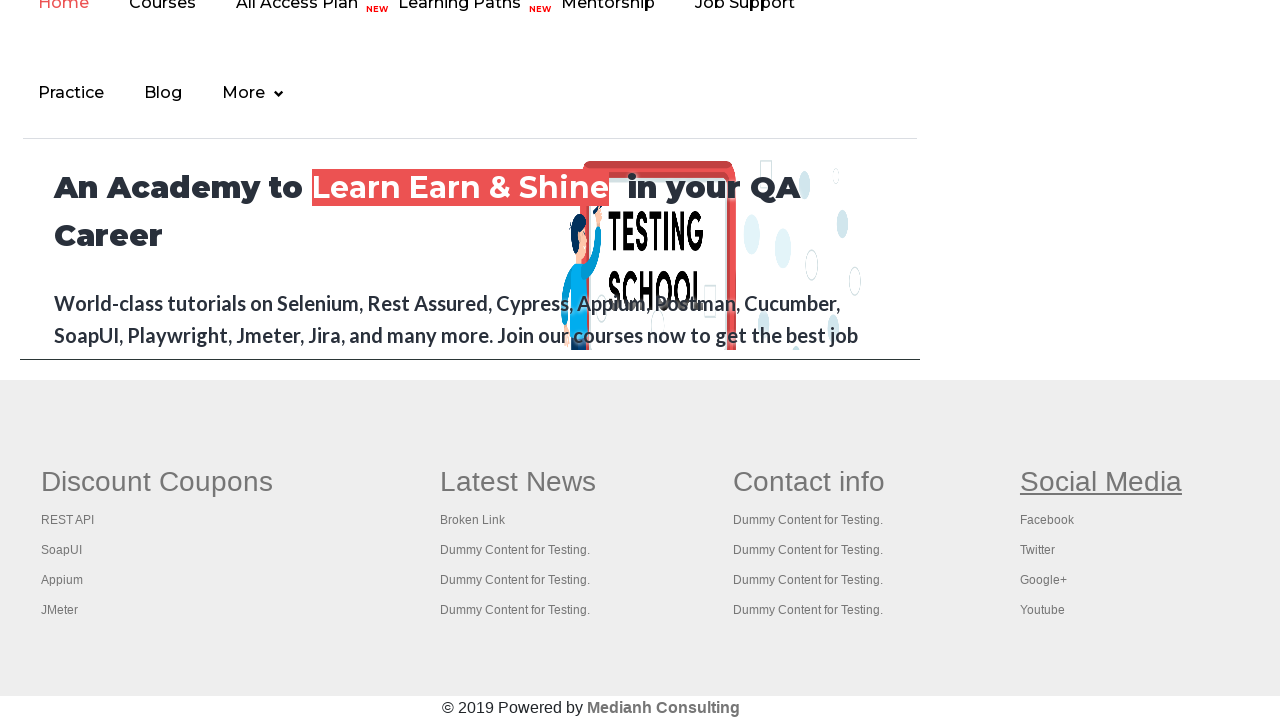

Waited for new tab to open (link 15)
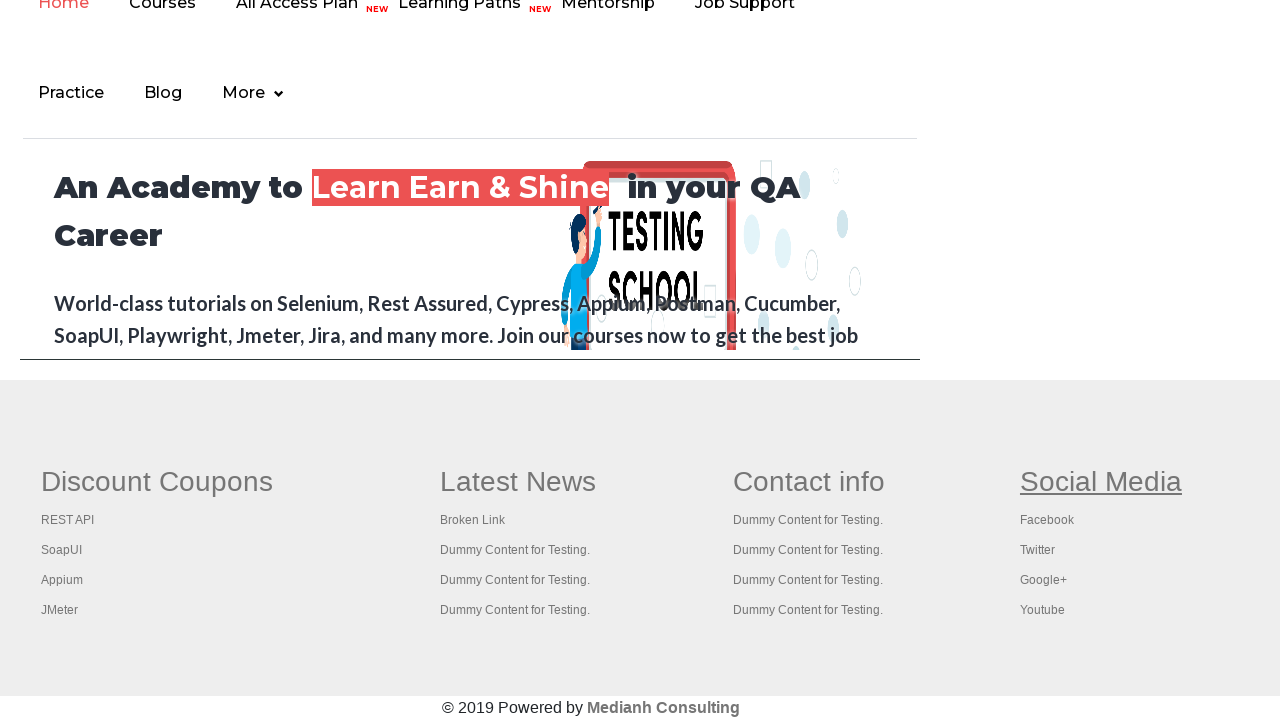

Ctrl+clicked column link 16 to open in new tab at (1047, 520) on xpath=//tbody/tr/td/ul//a >> nth=16
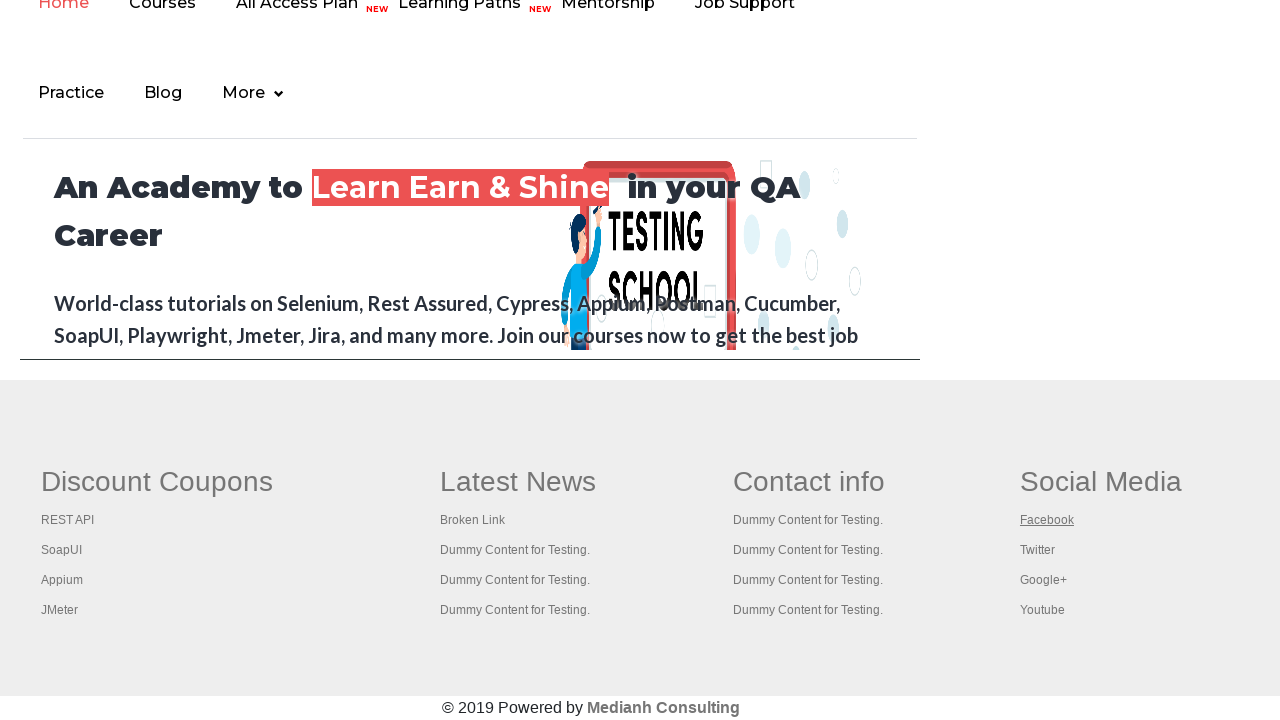

Waited for new tab to open (link 16)
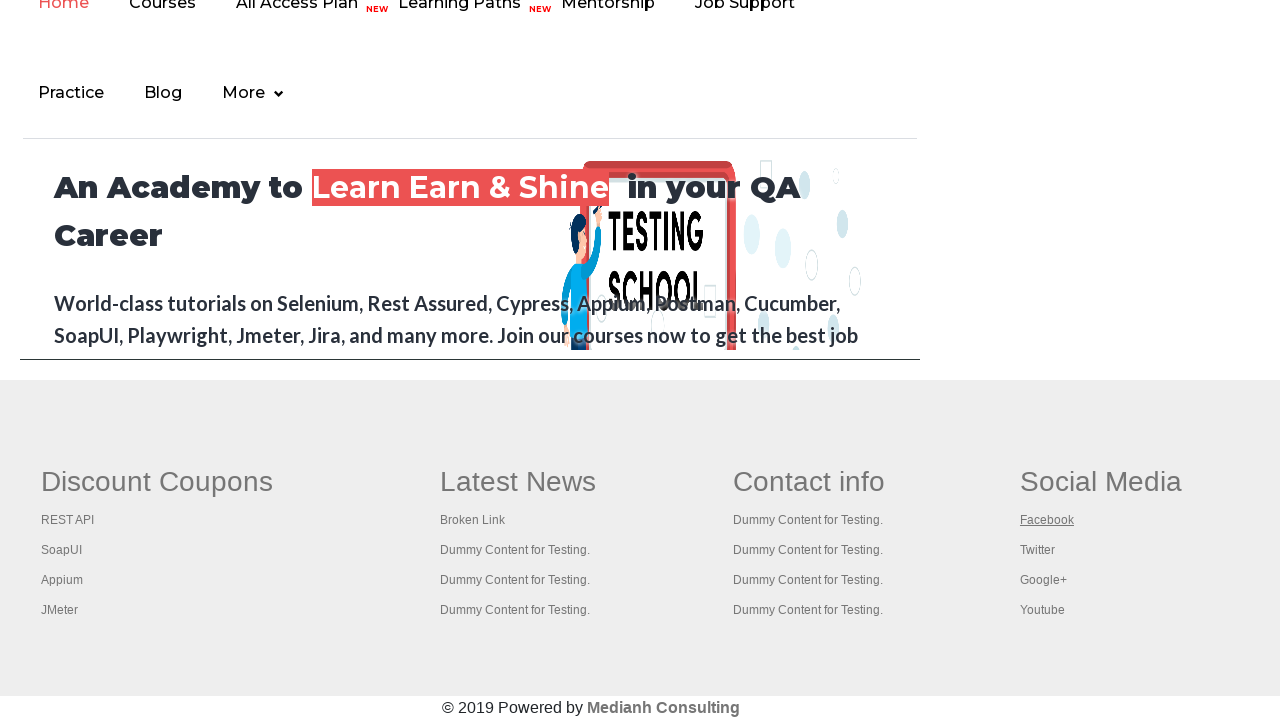

Ctrl+clicked column link 17 to open in new tab at (1037, 550) on xpath=//tbody/tr/td/ul//a >> nth=17
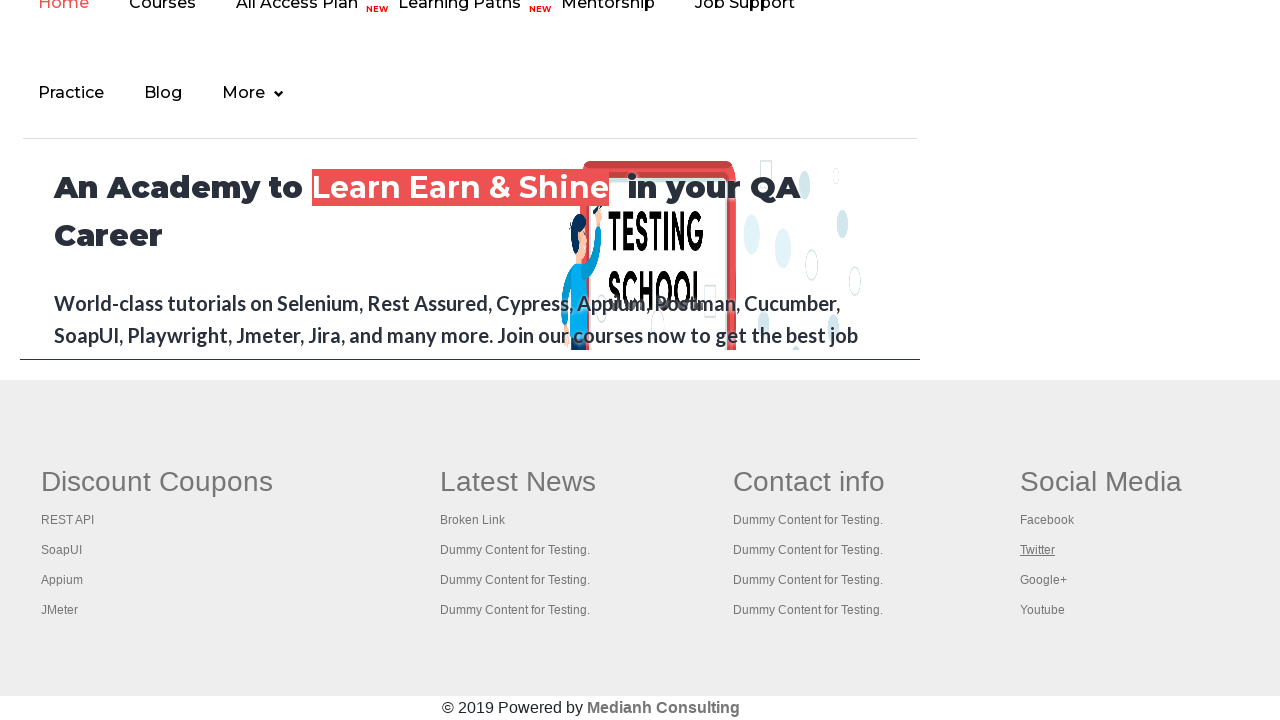

Waited for new tab to open (link 17)
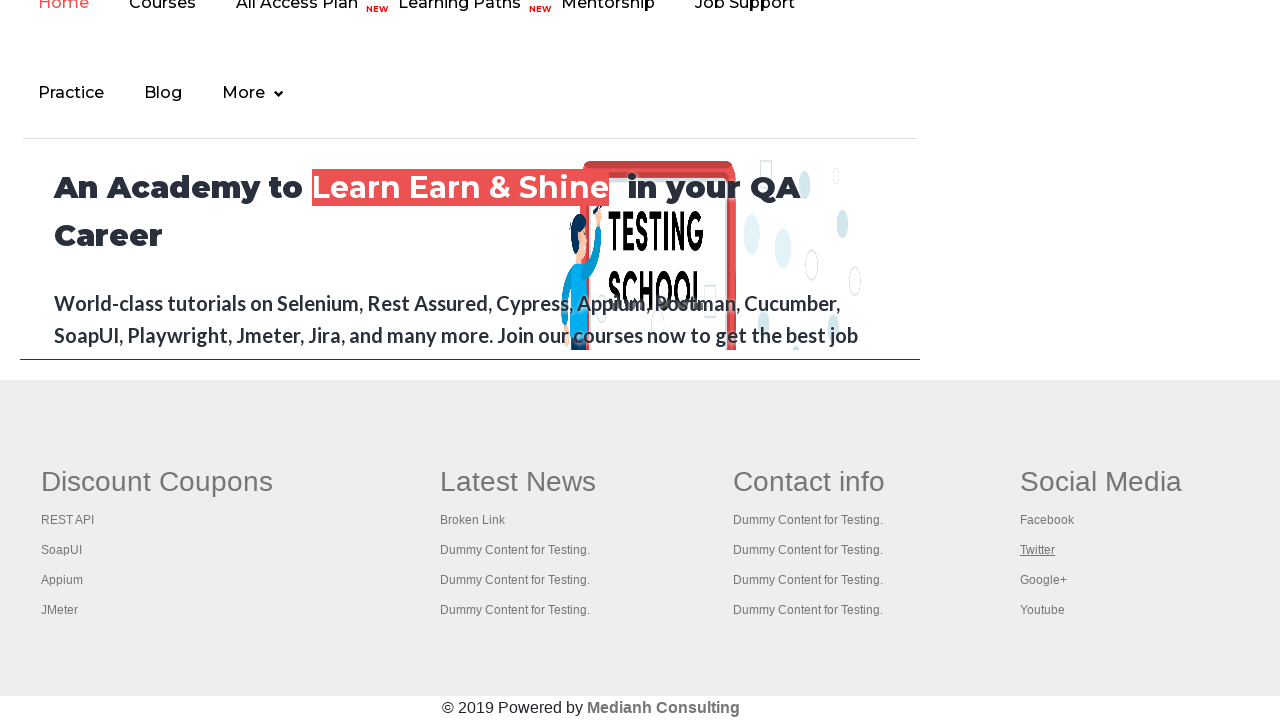

Ctrl+clicked column link 18 to open in new tab at (1043, 580) on xpath=//tbody/tr/td/ul//a >> nth=18
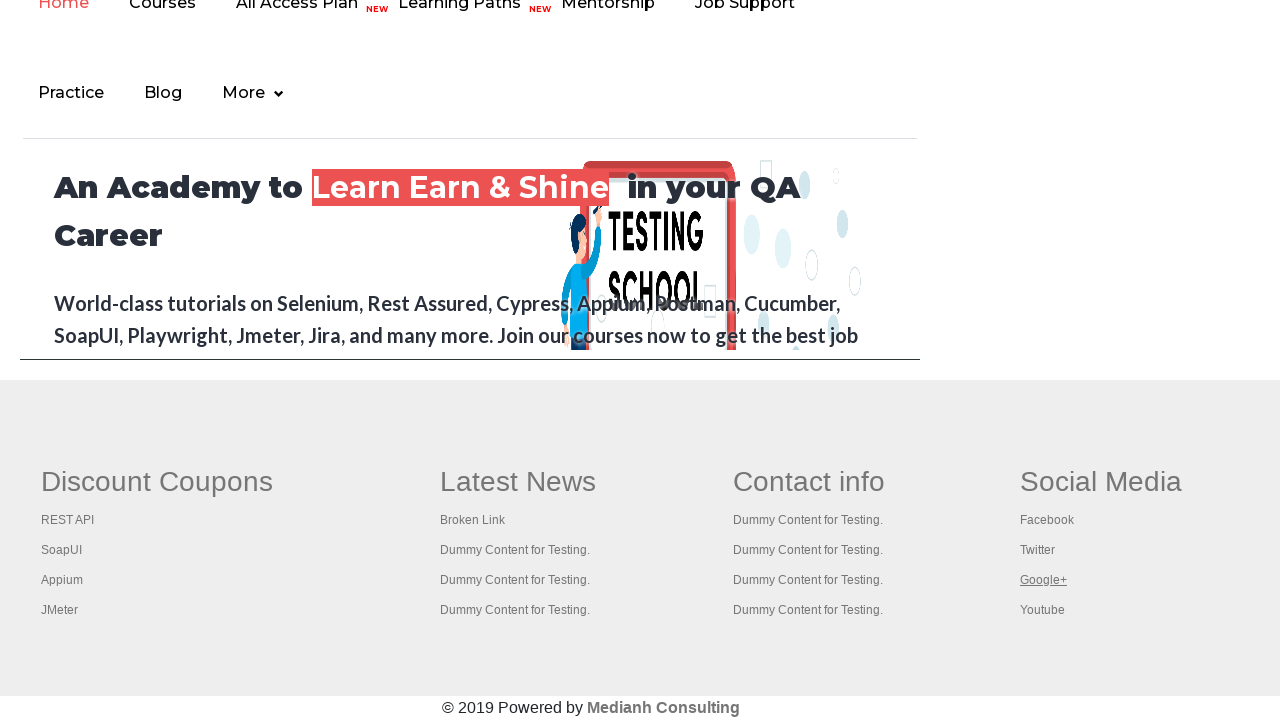

Waited for new tab to open (link 18)
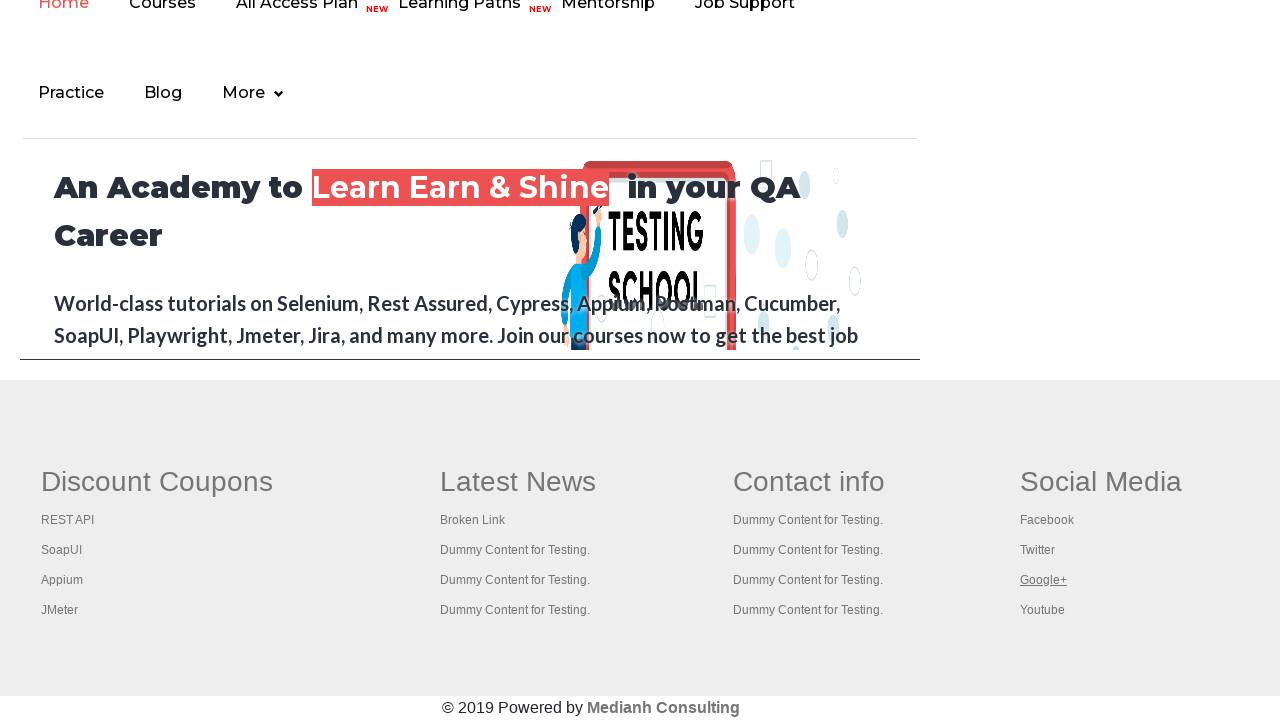

Ctrl+clicked column link 19 to open in new tab at (1042, 610) on xpath=//tbody/tr/td/ul//a >> nth=19
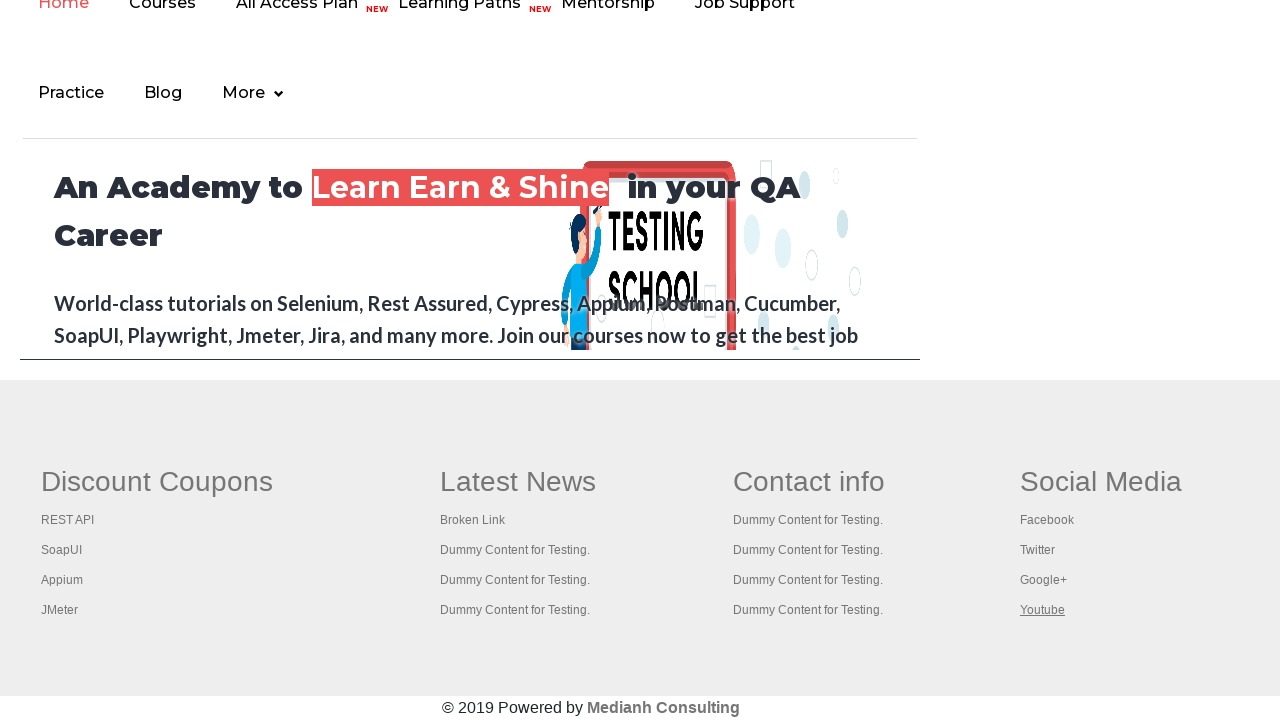

Waited for new tab to open (link 19)
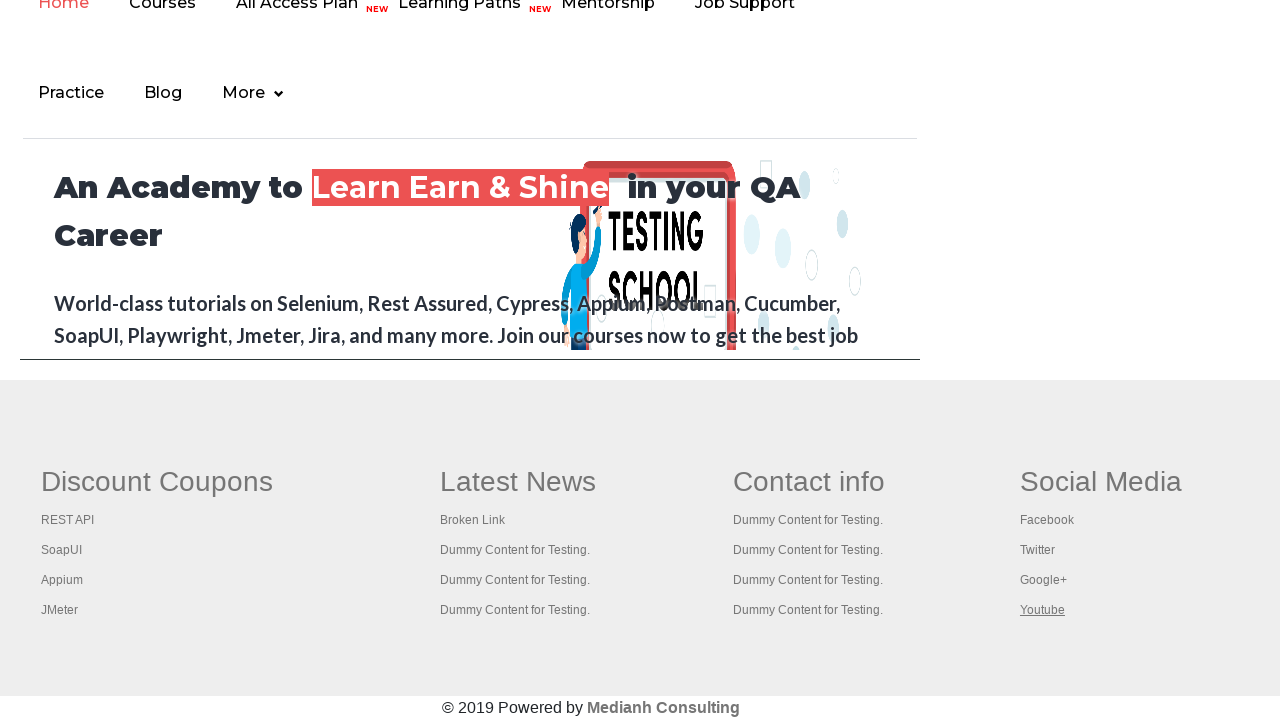

Switched to tab with title 'Practice Page'
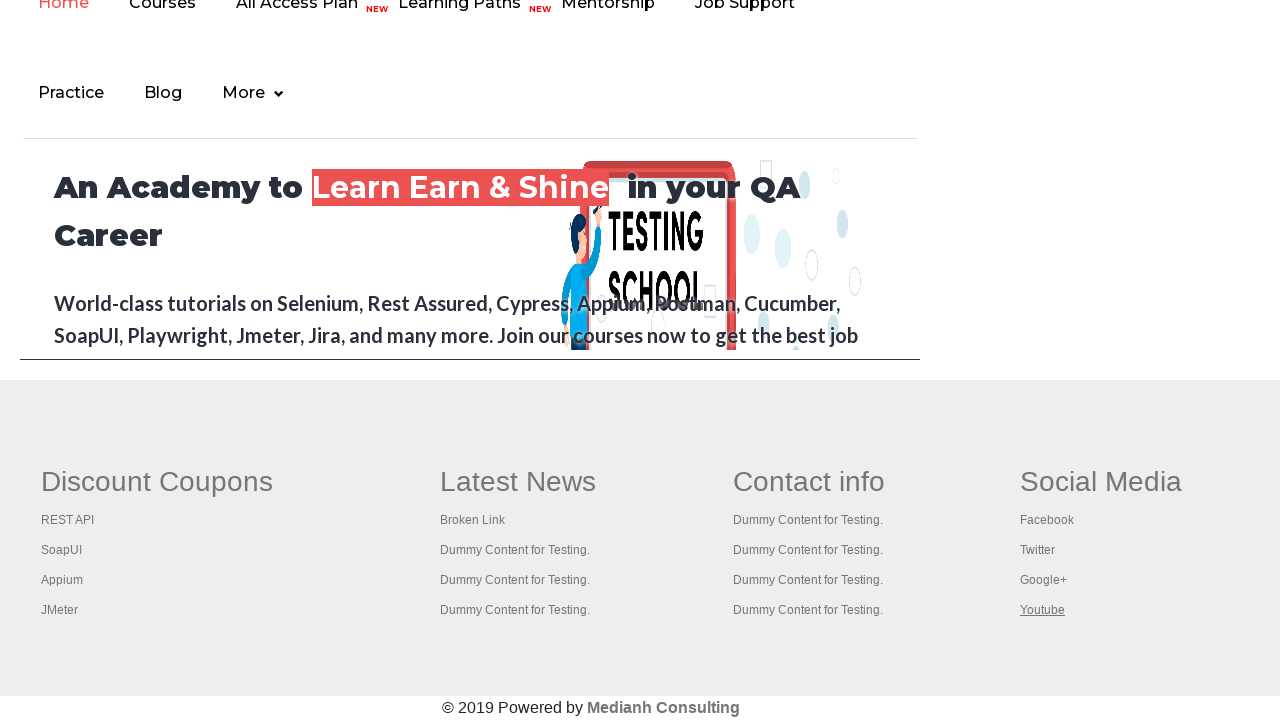

Switched to tab with title 'REST API Tutorial'
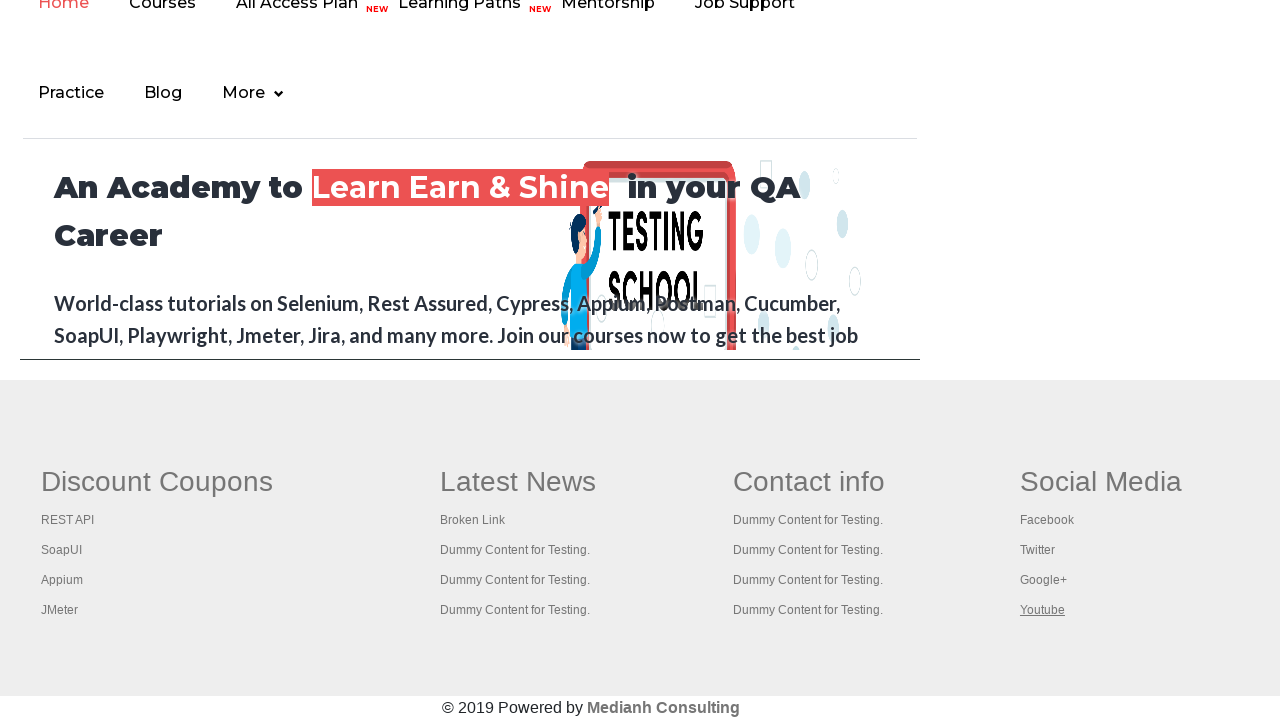

Switched to tab with title 'The World’s Most Popular API Testing Tool | SoapUI'
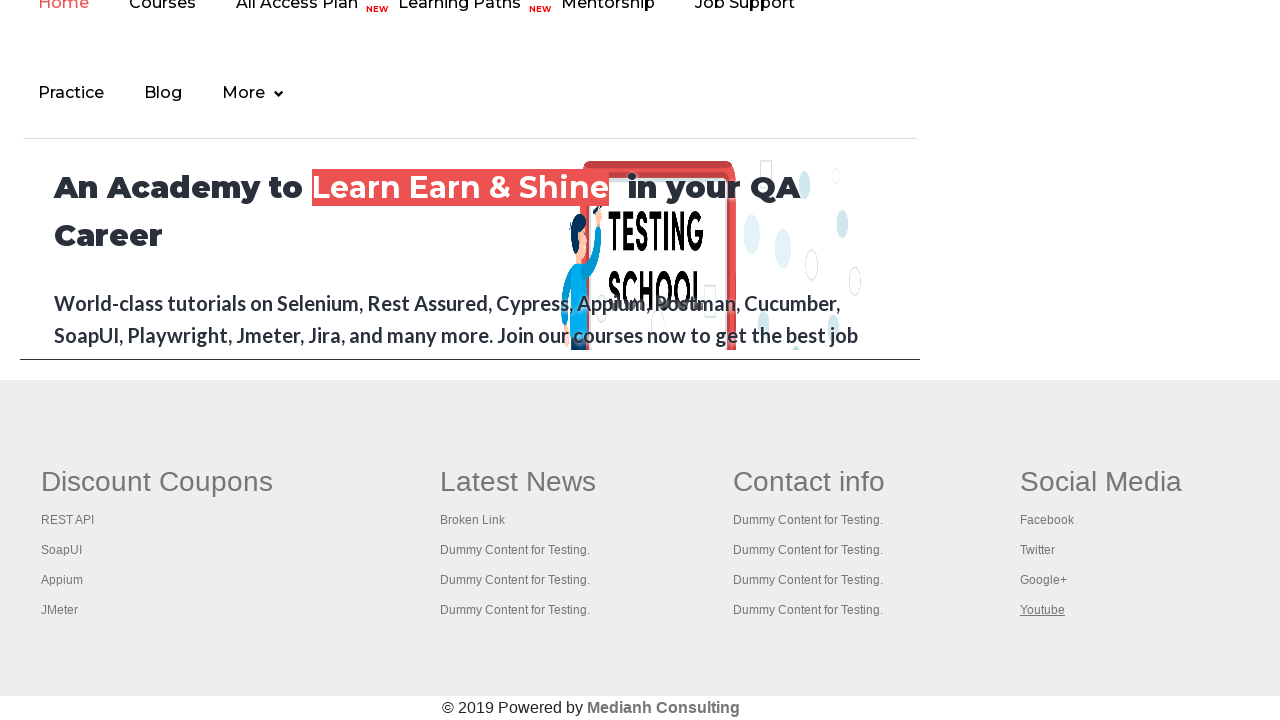

Switched to tab with title 'Appium tutorial for Mobile Apps testing | RahulShetty Academy | Rahul'
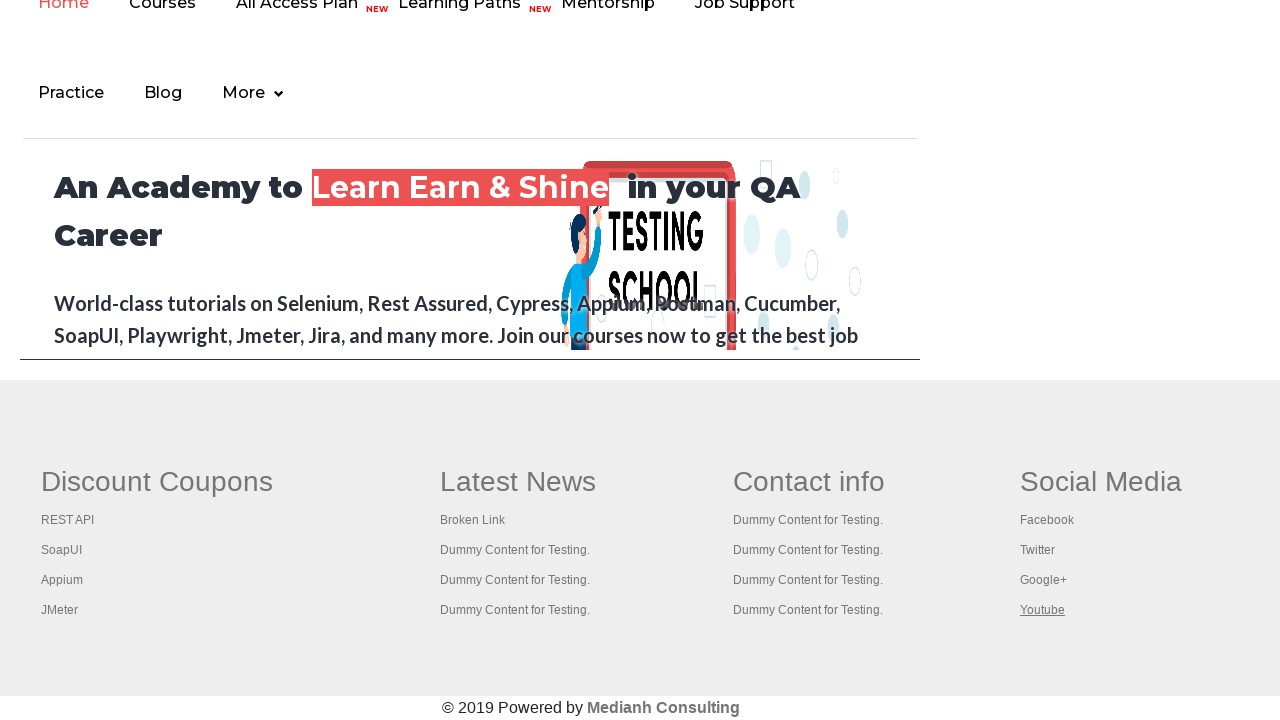

Switched to tab with title 'Apache JMeter - Apache JMeter™'
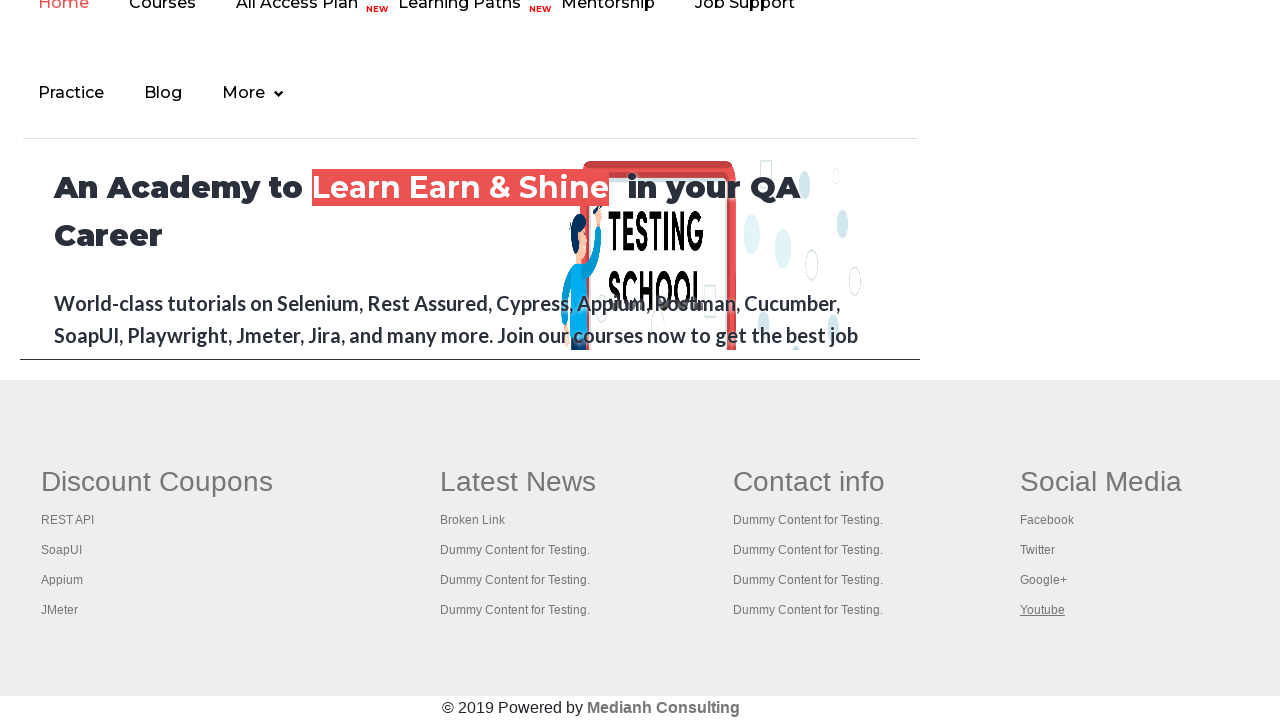

Switched to tab with title 'Practice Page'
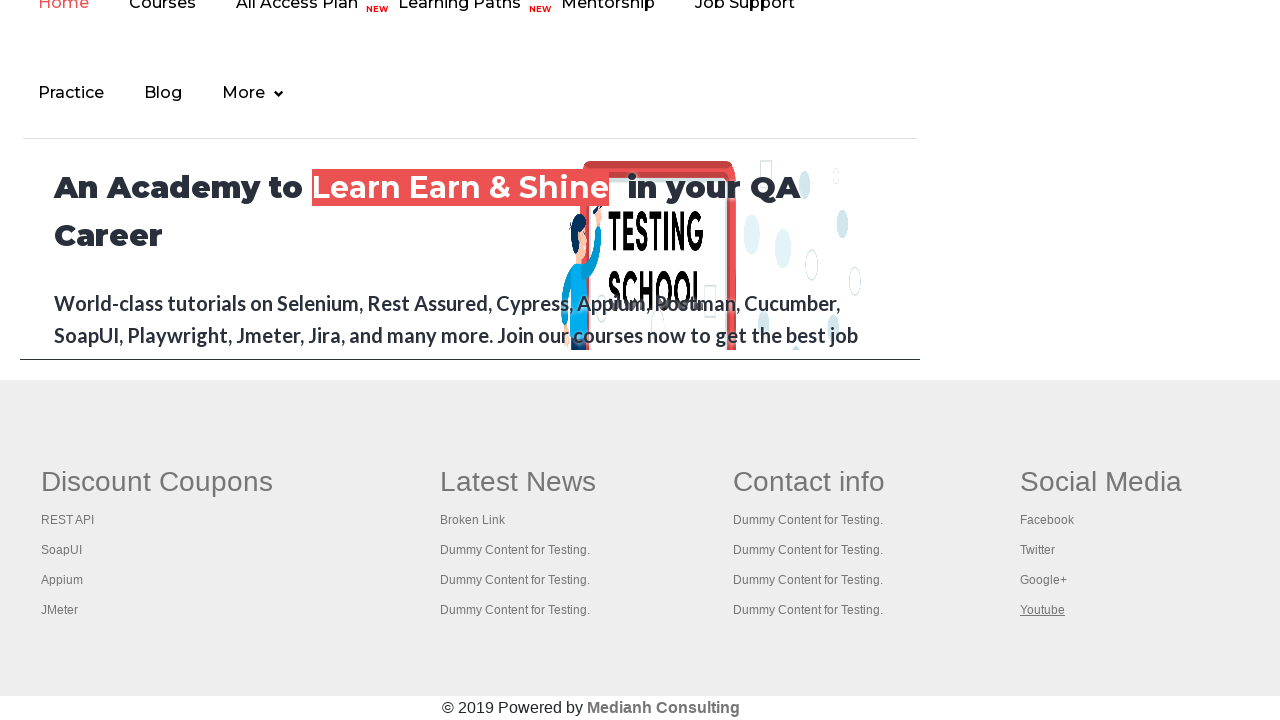

Switched to tab with title ''
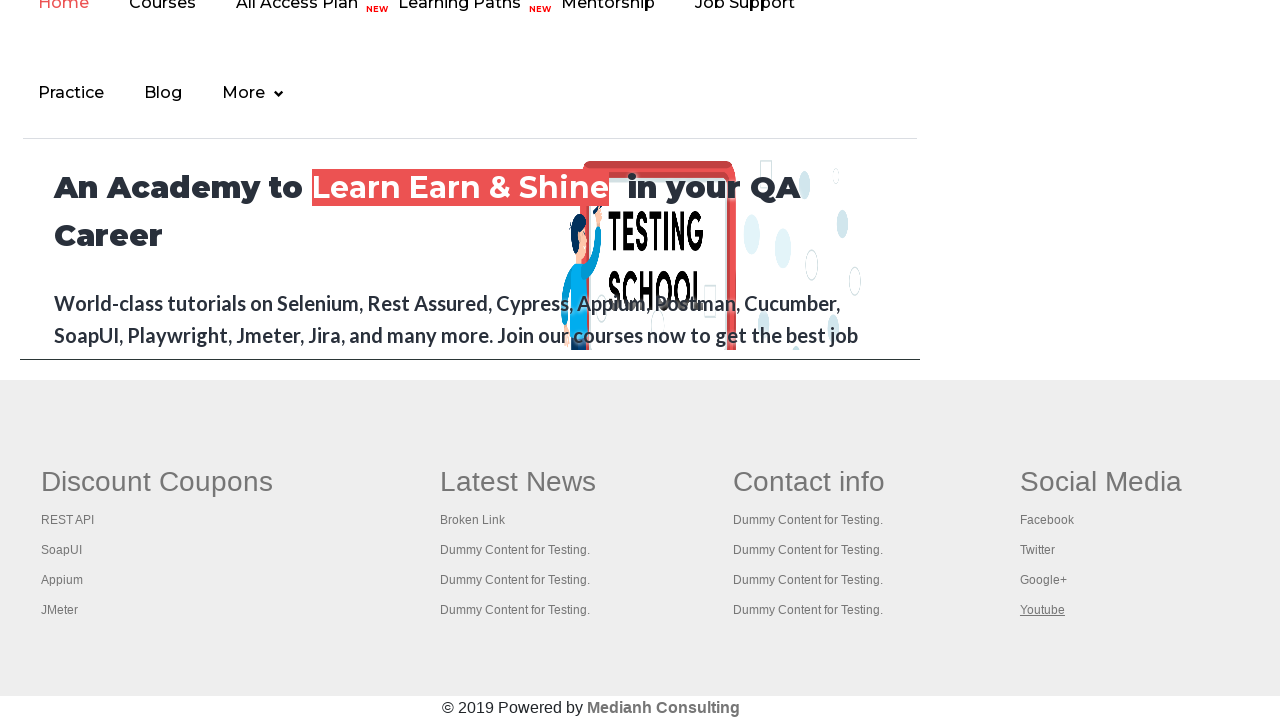

Switched to tab with title 'Practice Page'
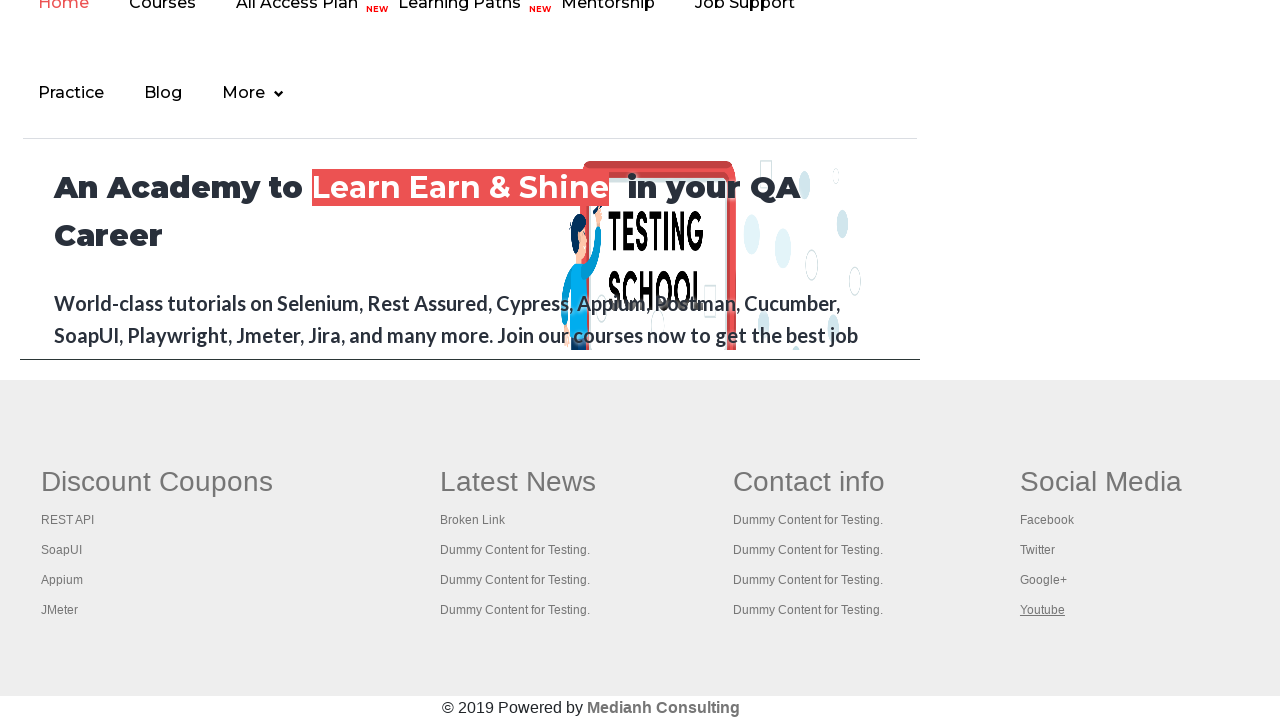

Switched to tab with title 'Practice Page'
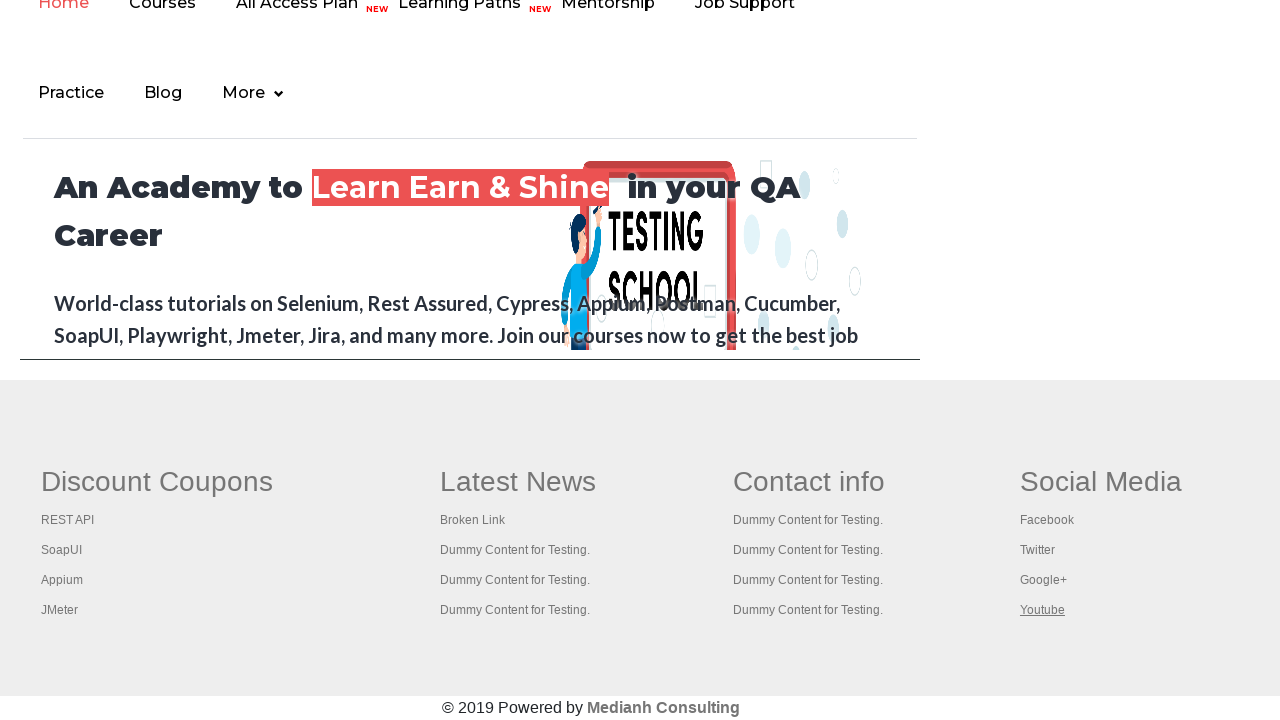

Switched to tab with title 'Practice Page'
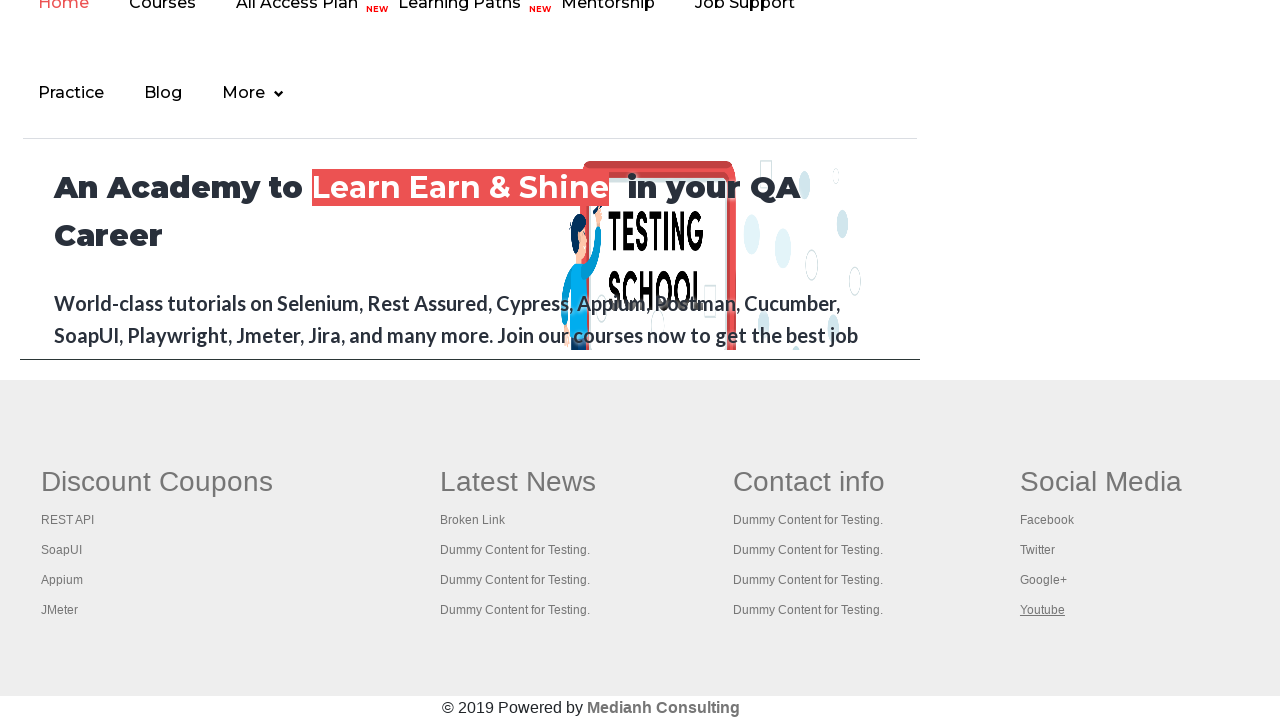

Switched to tab with title 'Practice Page'
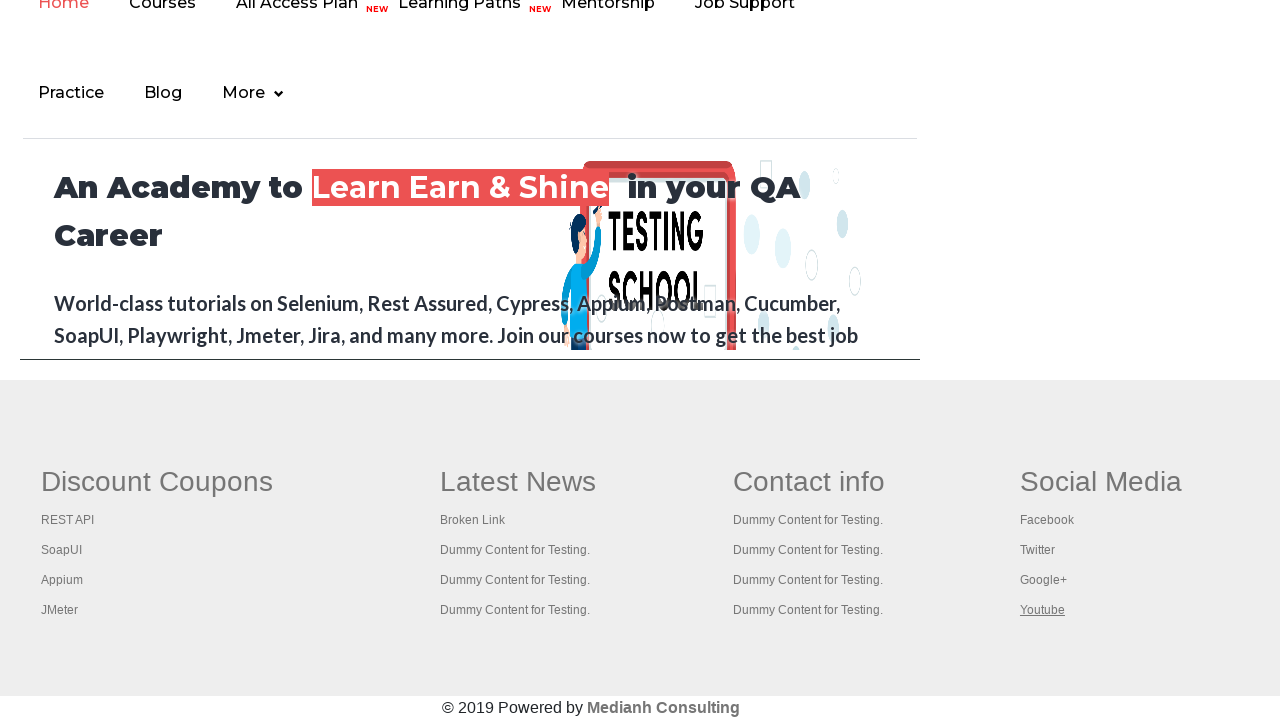

Switched to tab with title 'Practice Page'
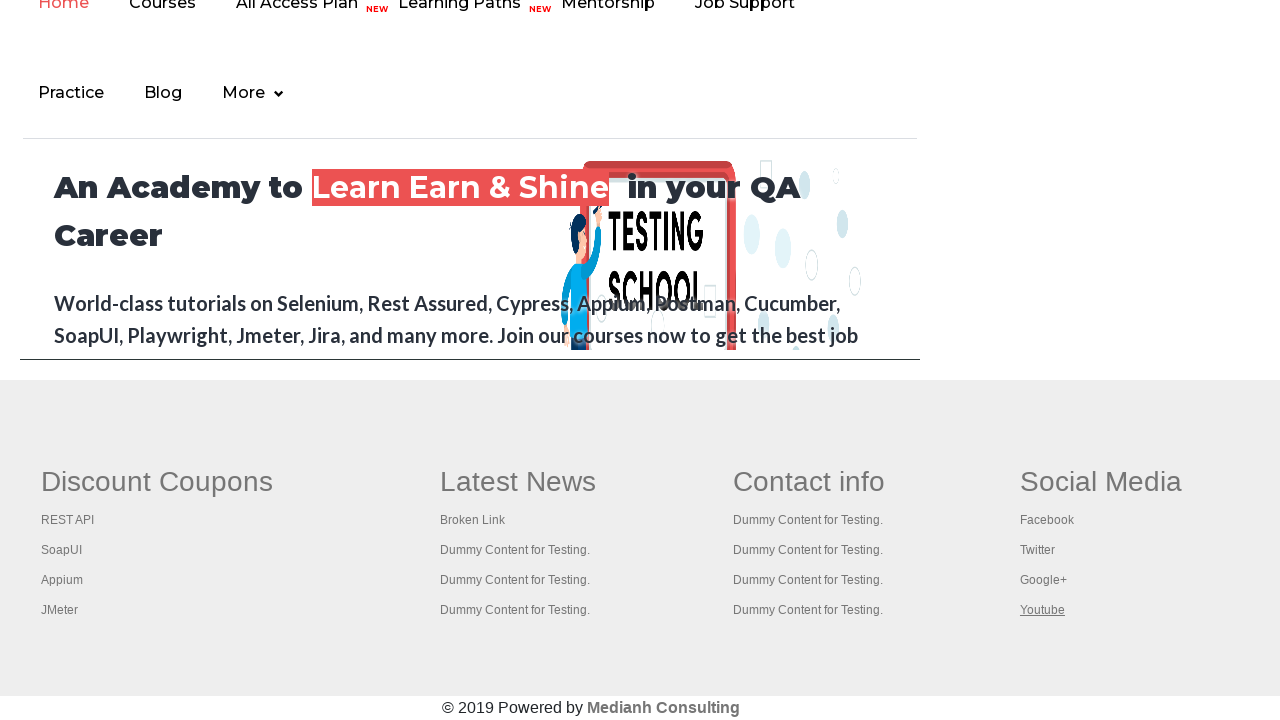

Switched to tab with title 'Practice Page'
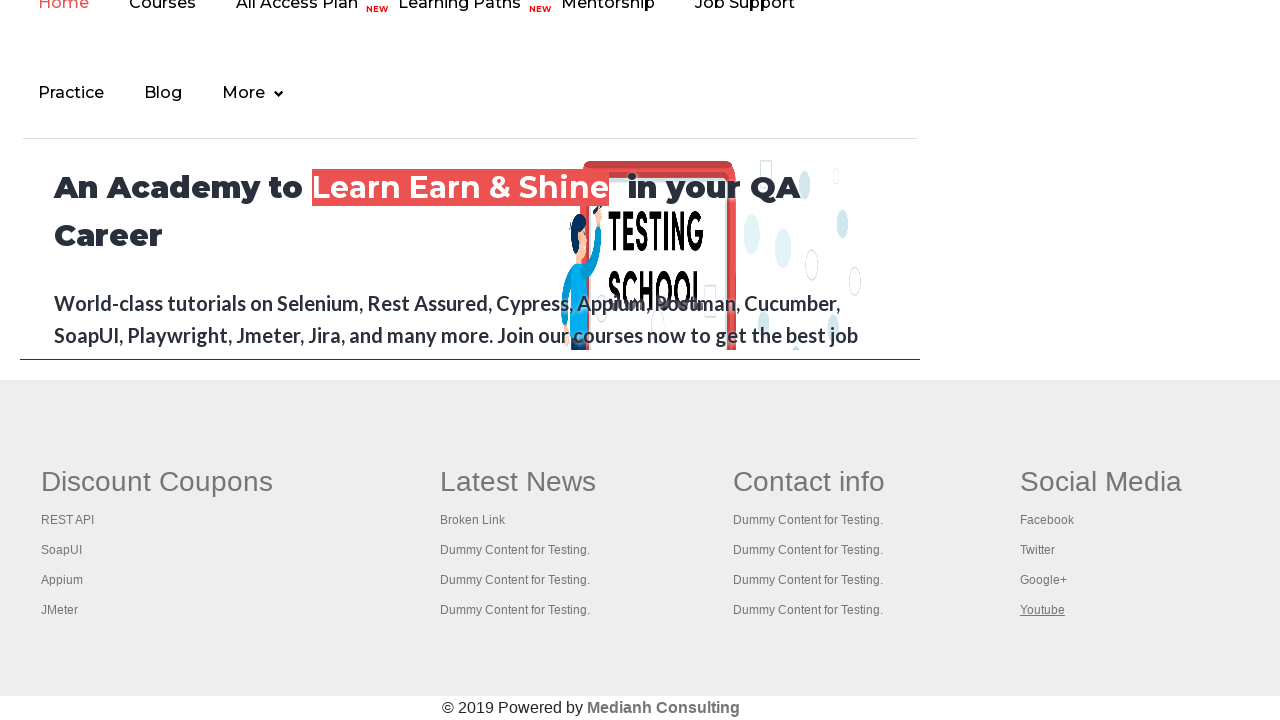

Switched to tab with title 'Practice Page'
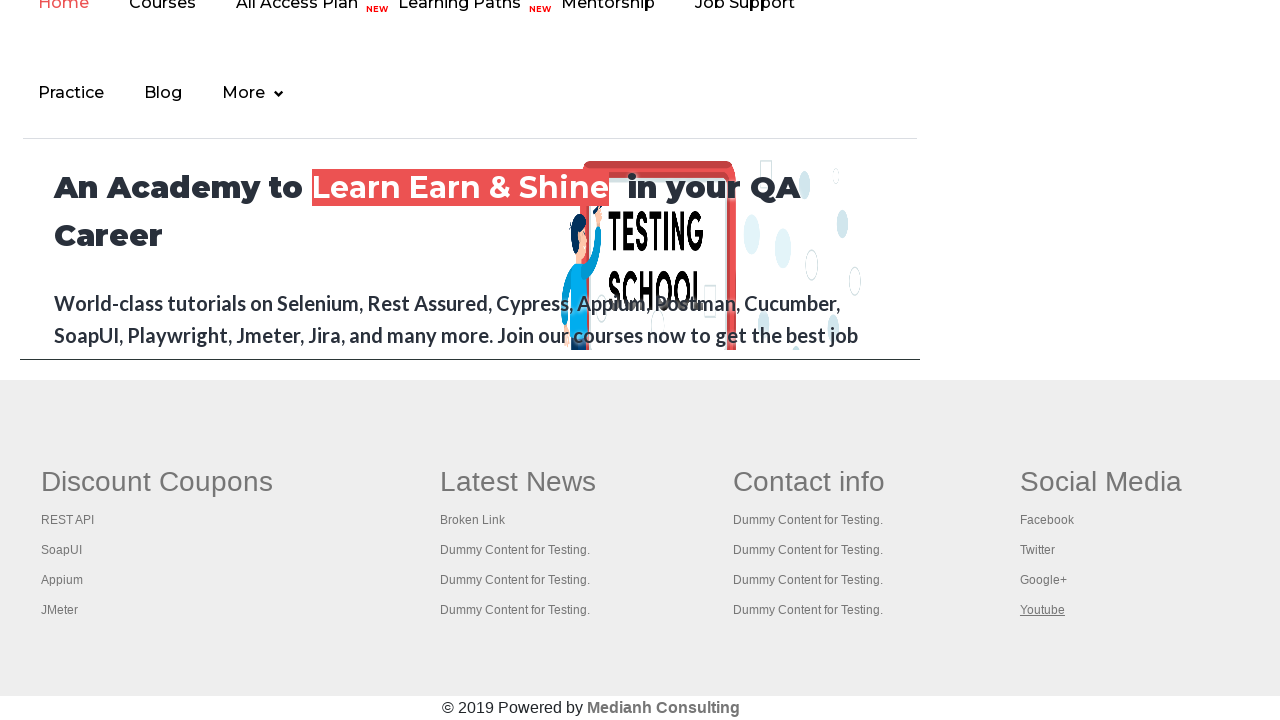

Switched to tab with title 'Practice Page'
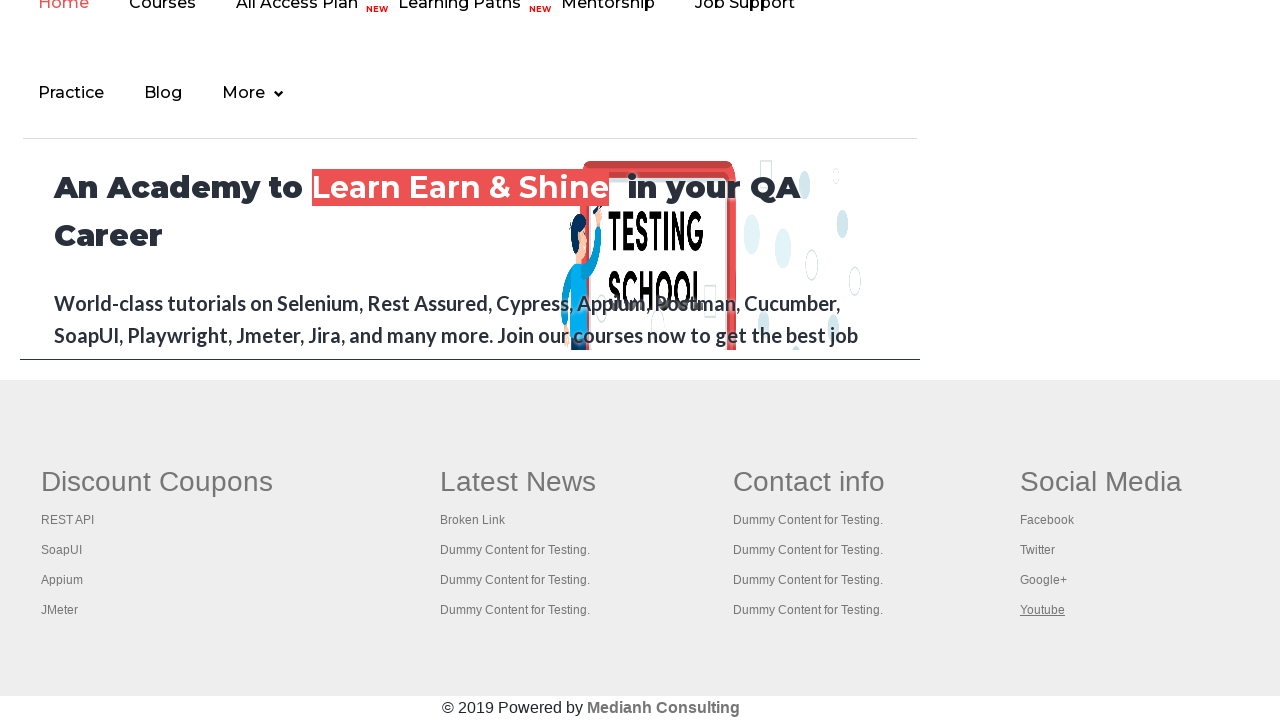

Switched to tab with title 'Practice Page'
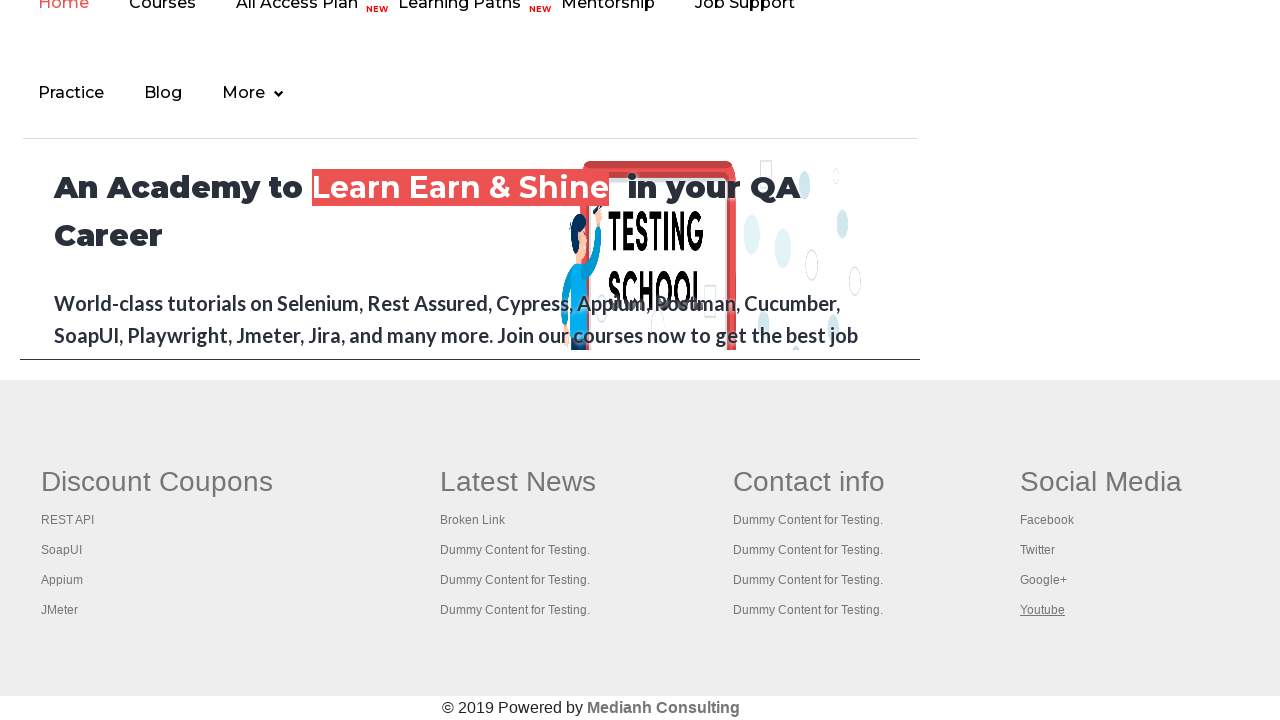

Switched to tab with title 'Practice Page'
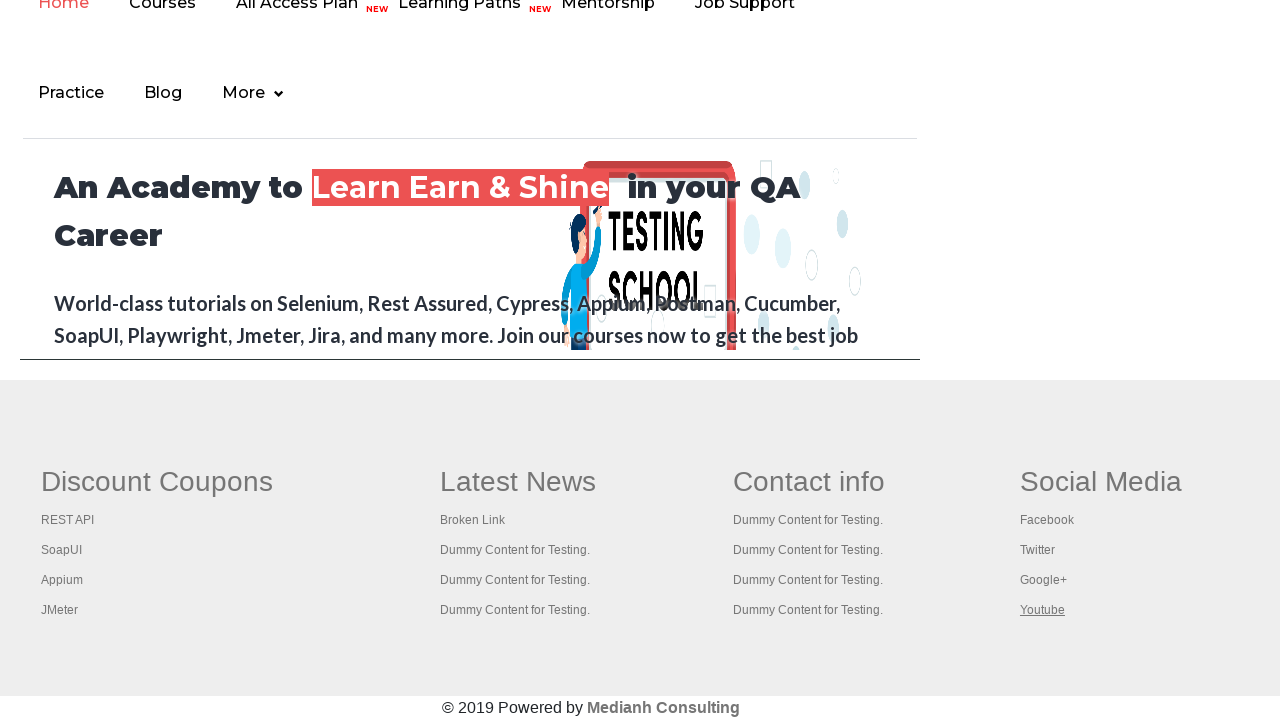

Switched to tab with title 'Practice Page'
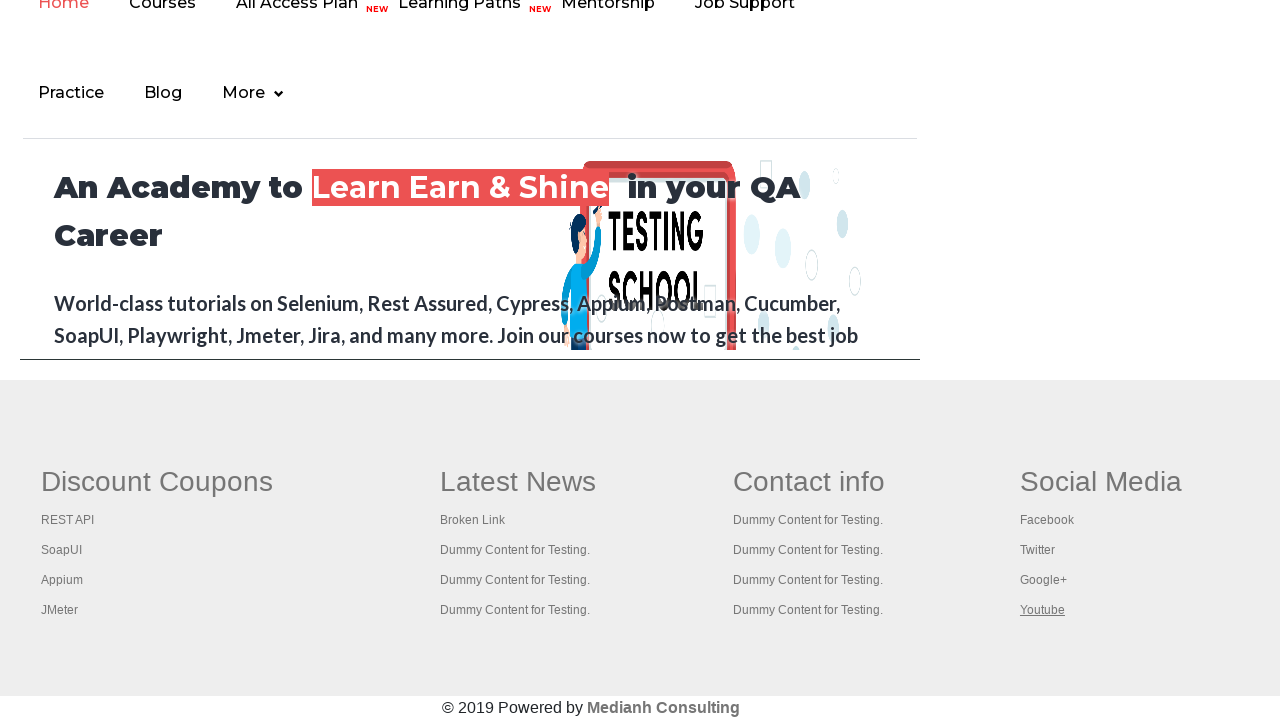

Switched to tab with title 'Practice Page'
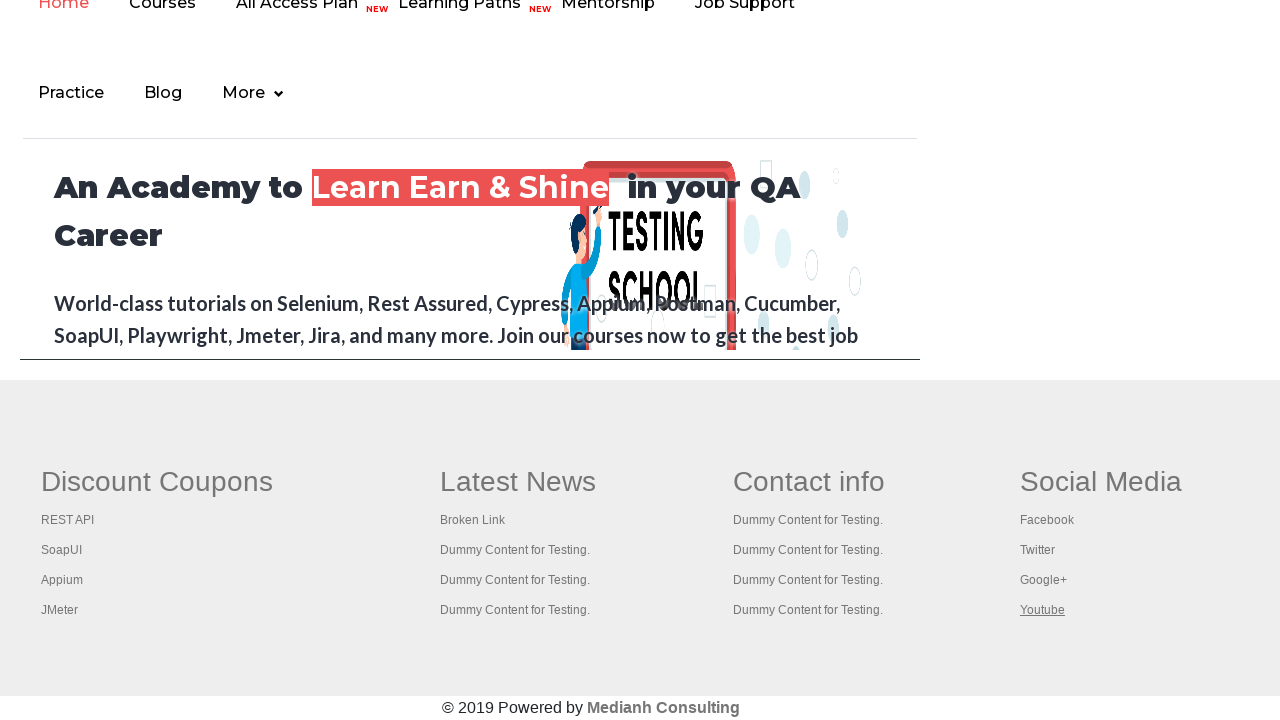

Switched to tab with title 'Practice Page'
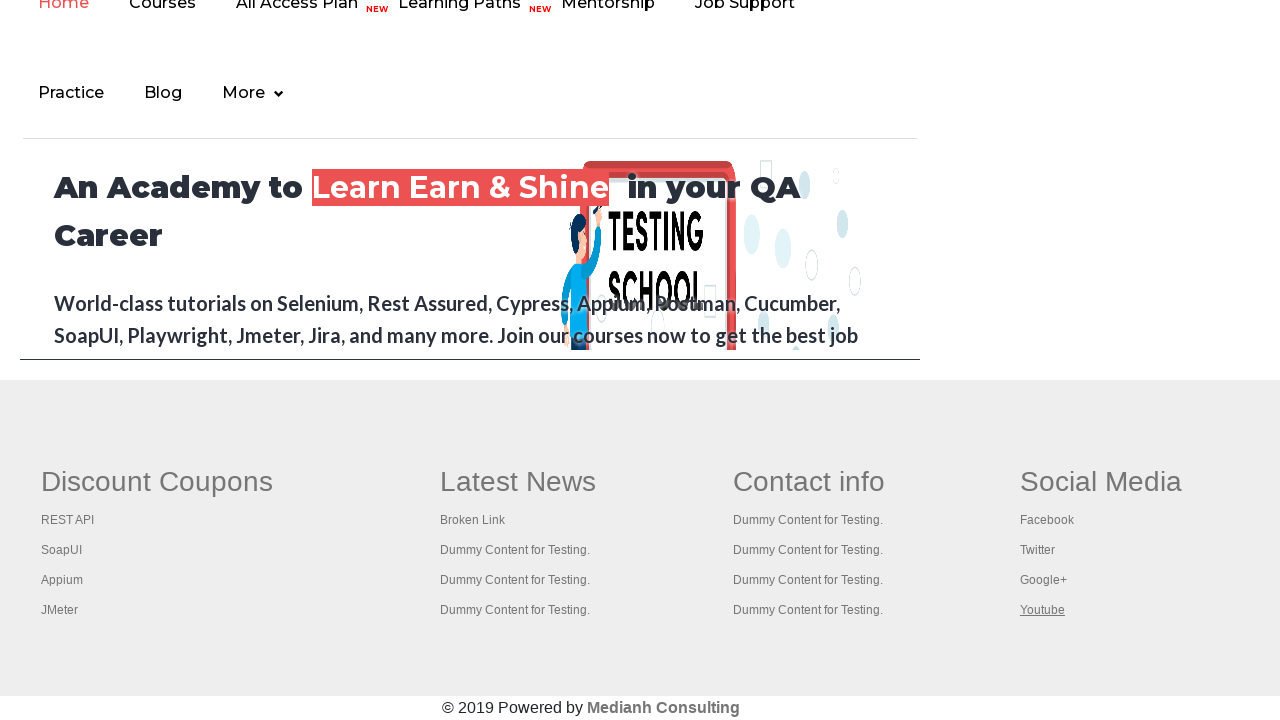

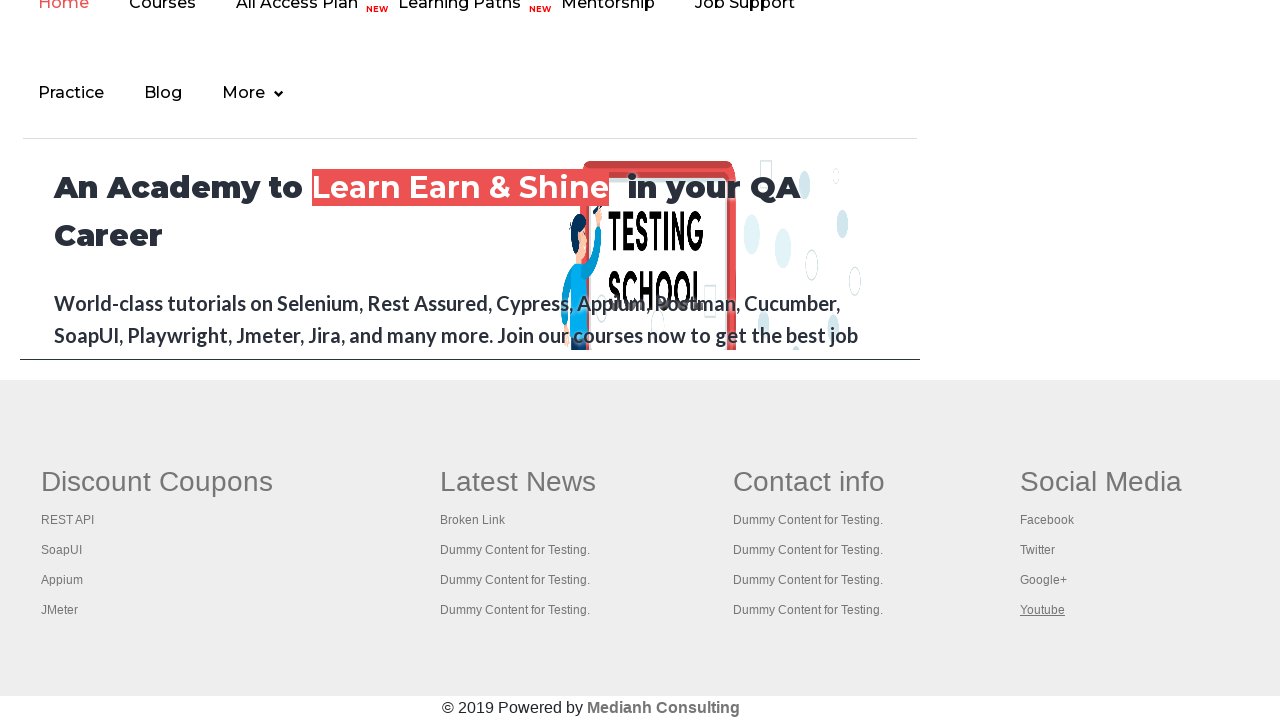